Tests the first date picker by navigating through months and years to select a specific date

Starting URL: https://demo.automationtesting.in/Datepicker.html

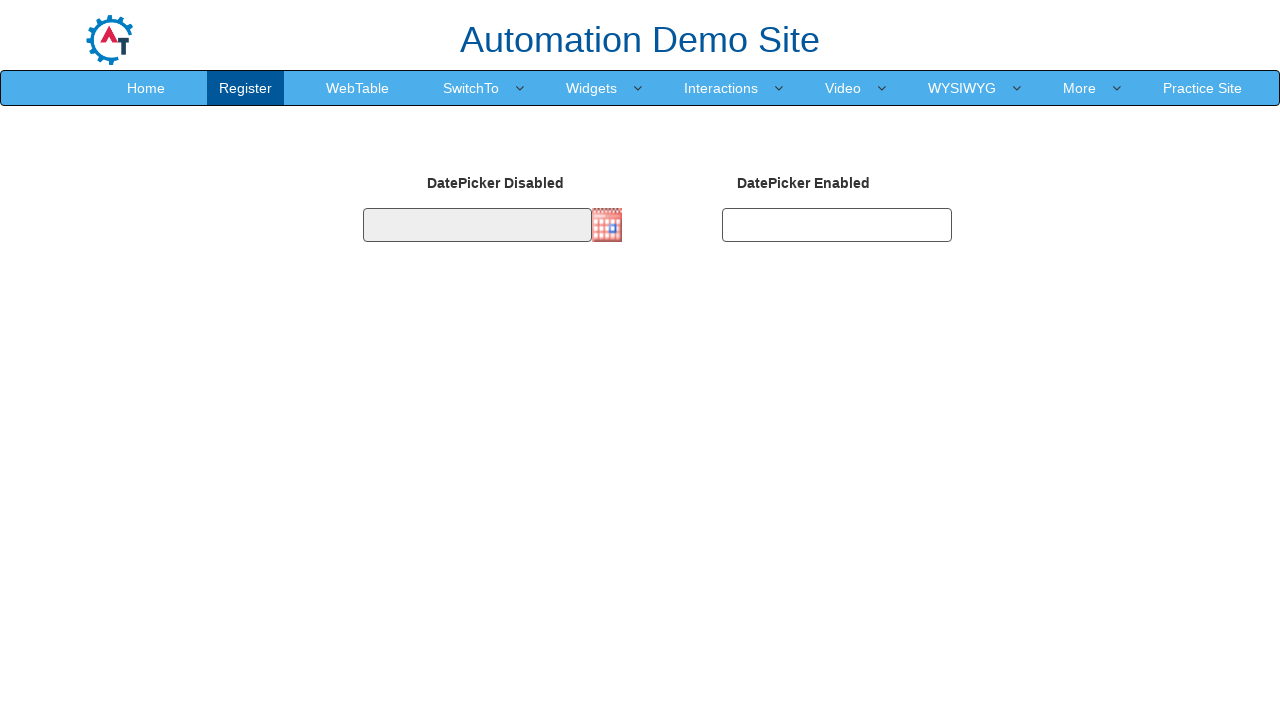

Clicked on the date picker image to open calendar at (607, 225) on img.imgdp
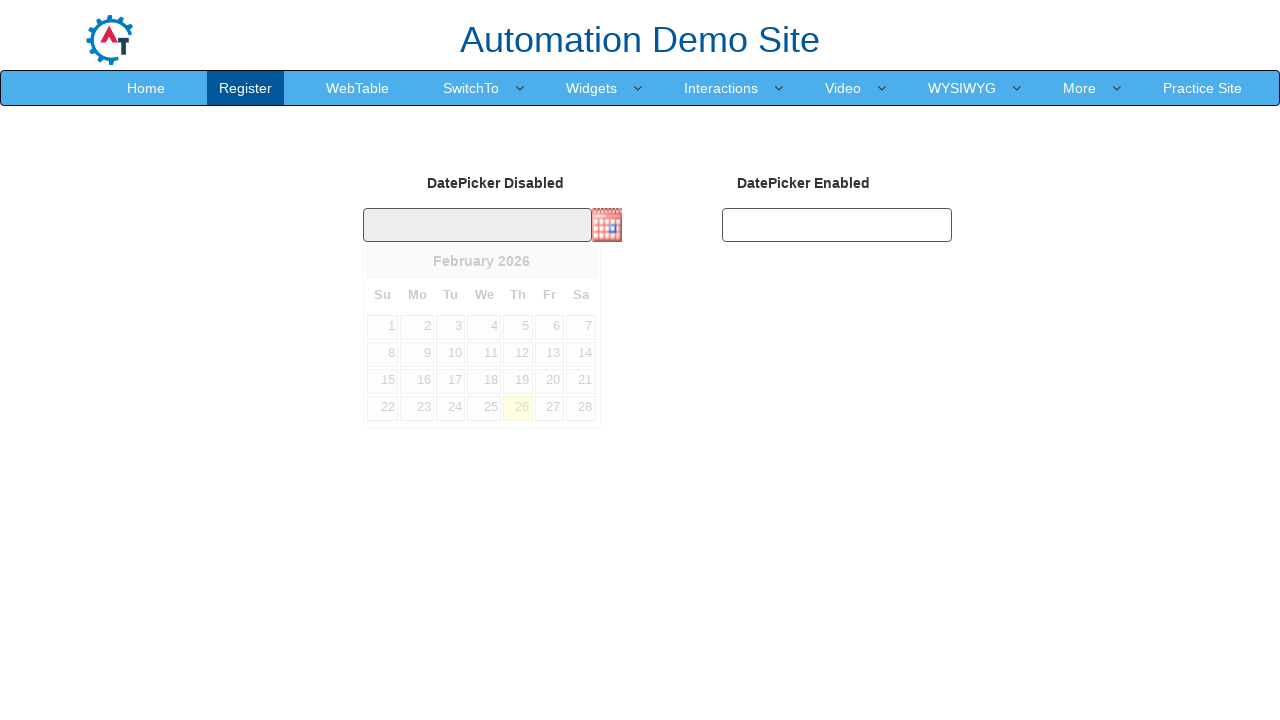

Retrieved current year: 2026
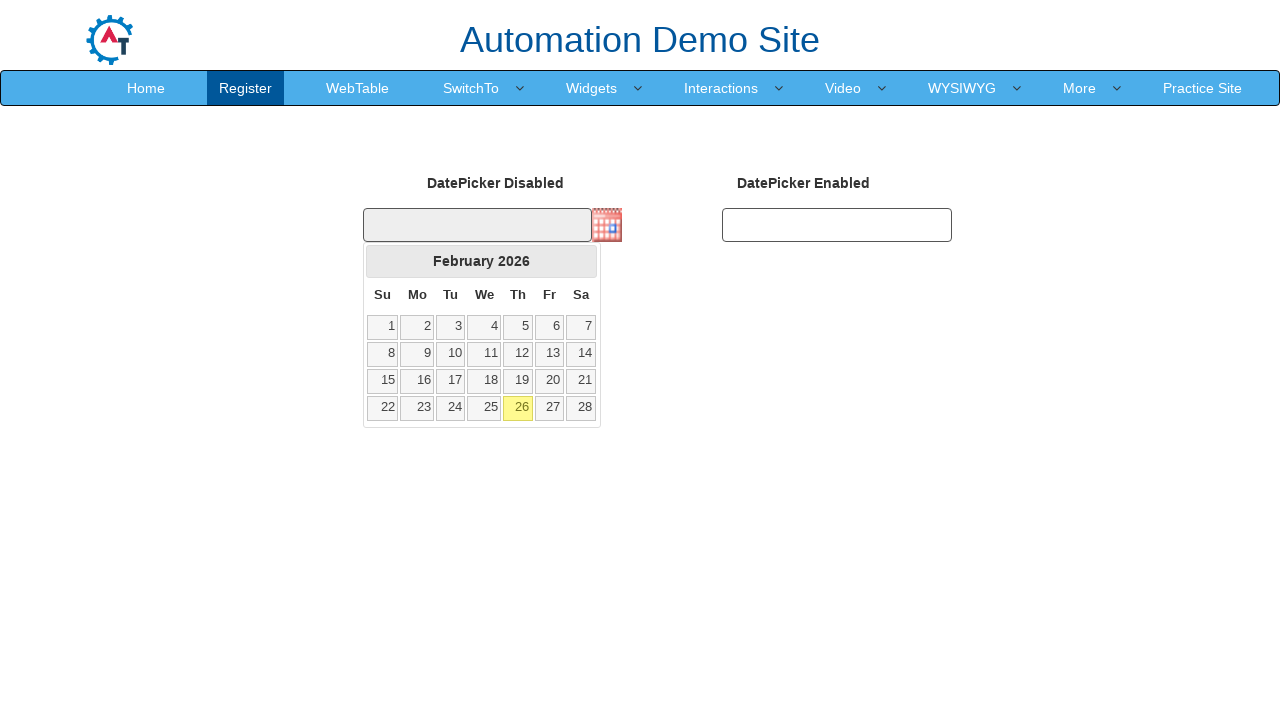

Clicked previous year button to navigate backward at (382, 261) on xpath=//a/span[@class='ui-icon ui-icon-circle-triangle-w']
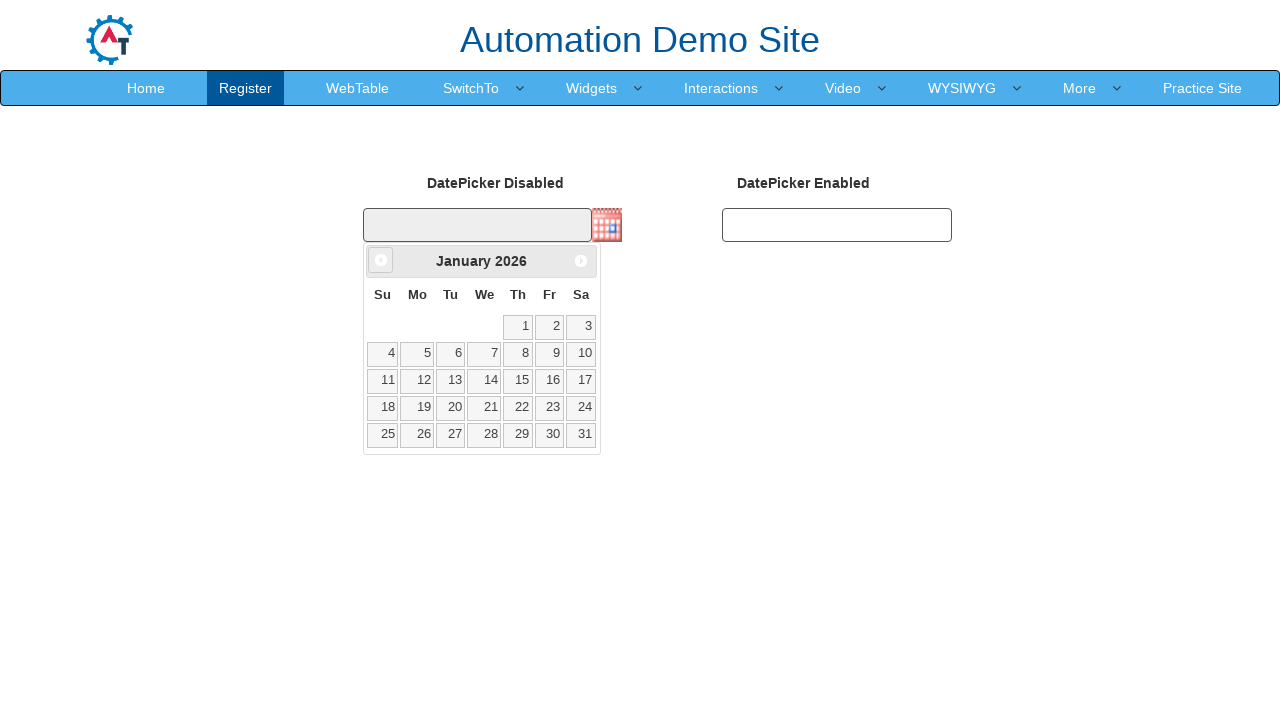

Retrieved current year: 2026
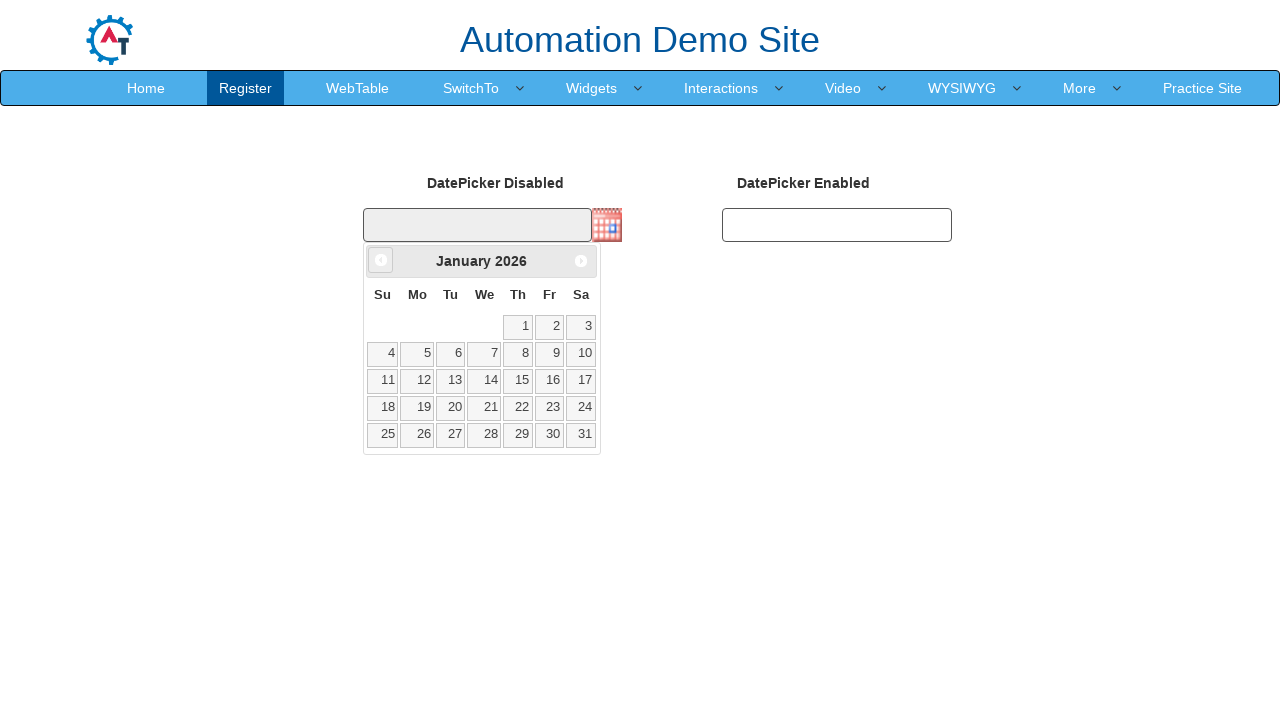

Clicked previous year button to navigate backward at (381, 260) on xpath=//a/span[@class='ui-icon ui-icon-circle-triangle-w']
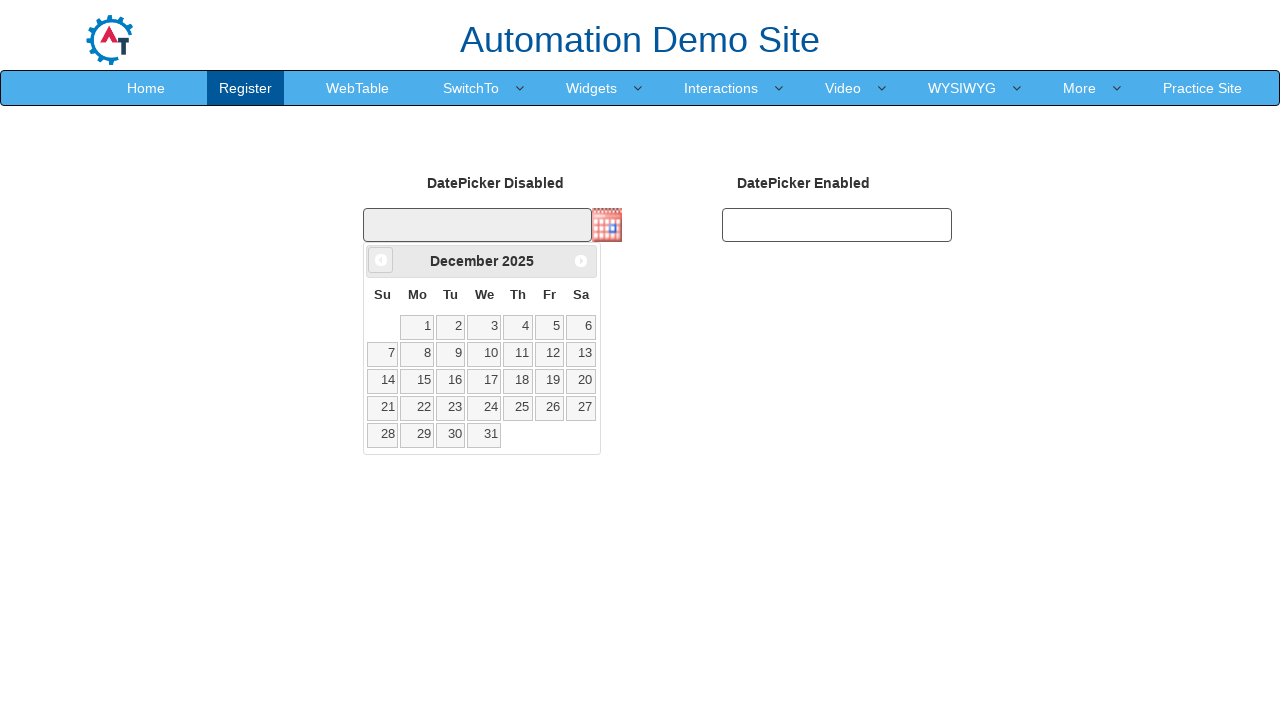

Retrieved current year: 2025
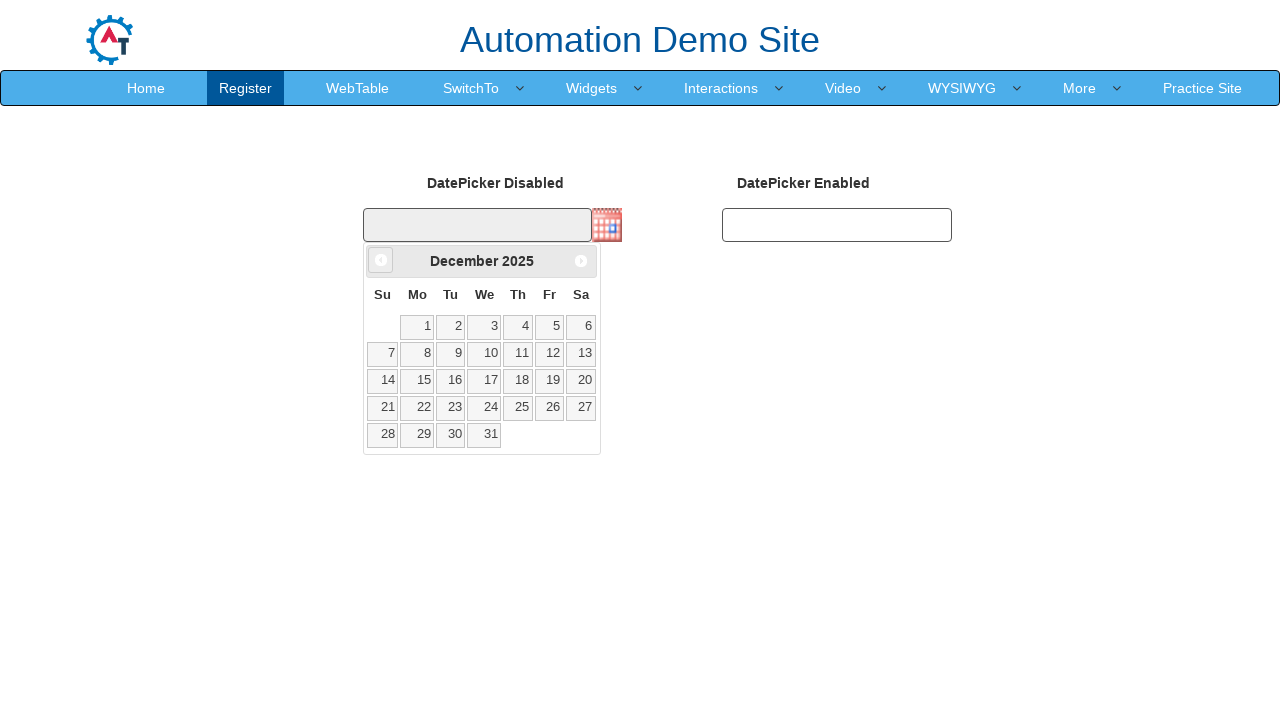

Clicked previous year button to navigate backward at (381, 260) on xpath=//a/span[@class='ui-icon ui-icon-circle-triangle-w']
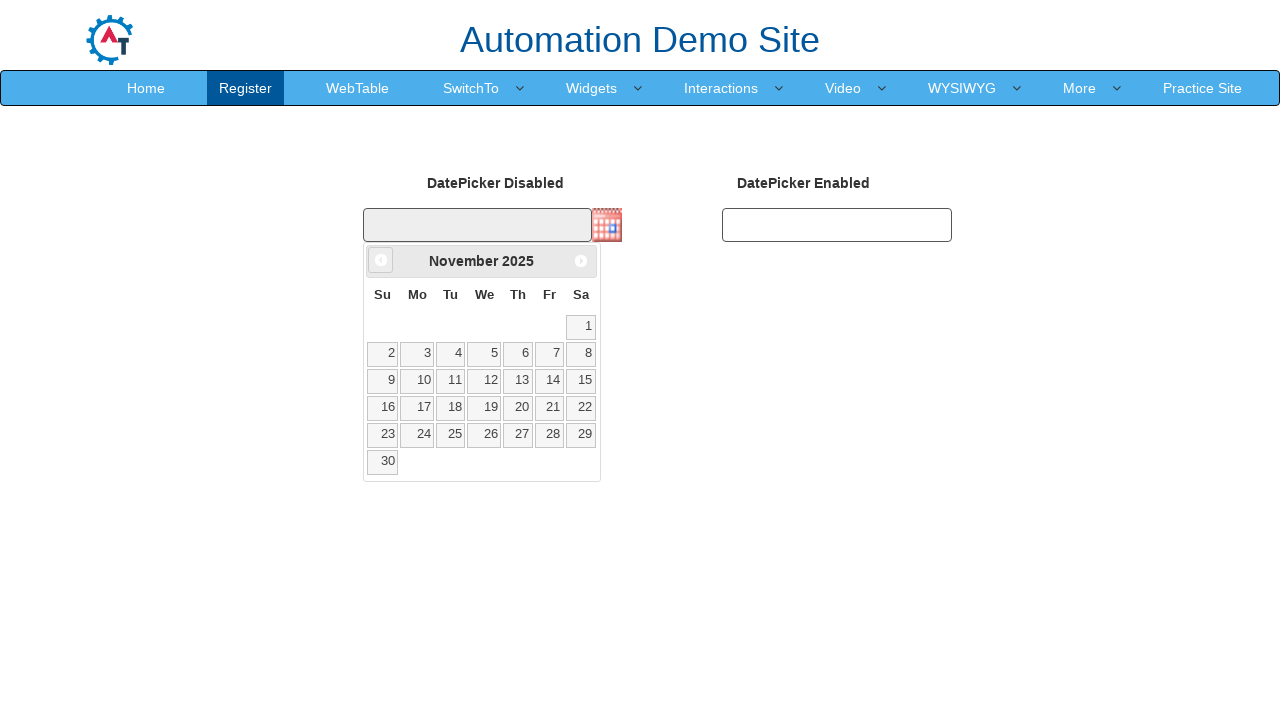

Retrieved current year: 2025
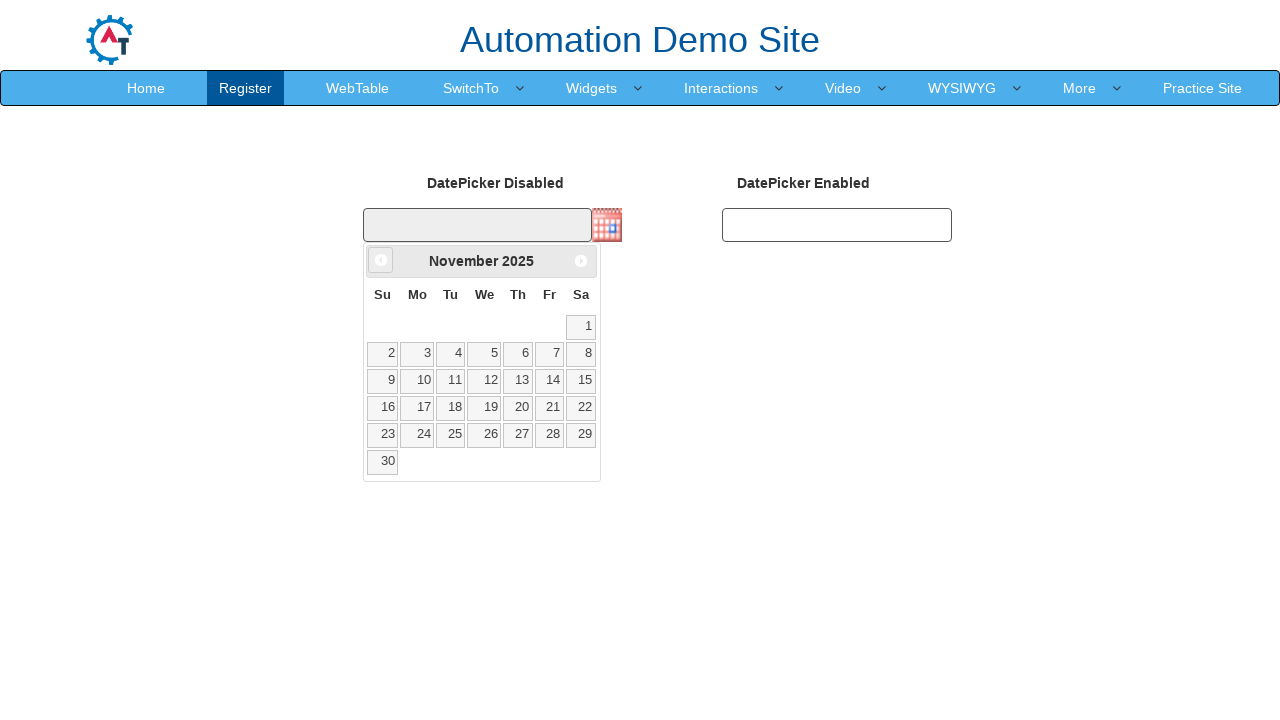

Clicked previous year button to navigate backward at (381, 260) on xpath=//a/span[@class='ui-icon ui-icon-circle-triangle-w']
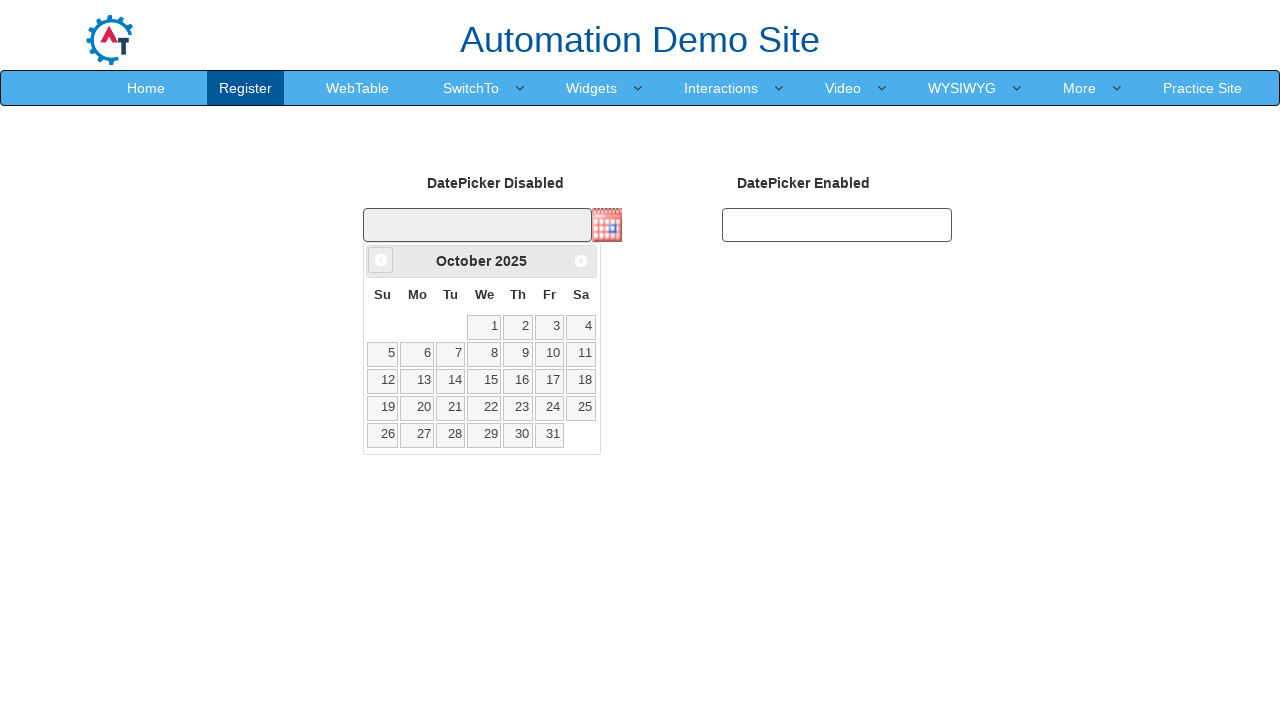

Retrieved current year: 2025
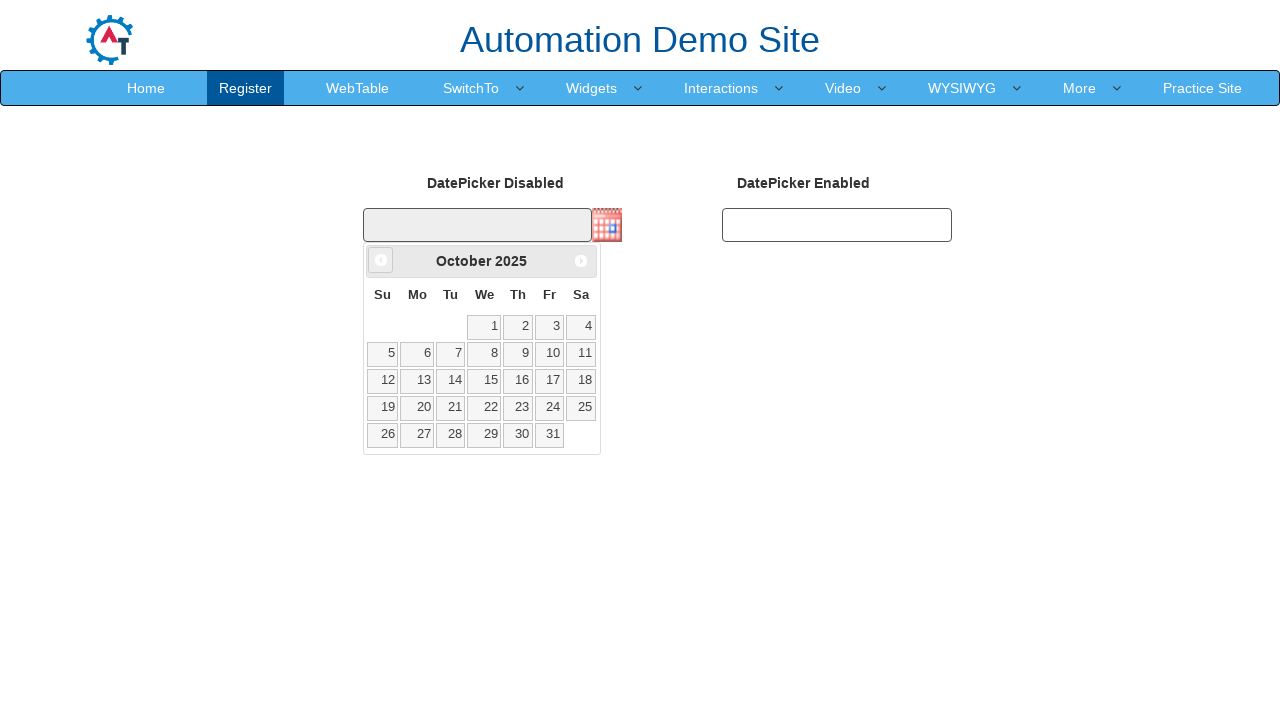

Clicked previous year button to navigate backward at (381, 260) on xpath=//a/span[@class='ui-icon ui-icon-circle-triangle-w']
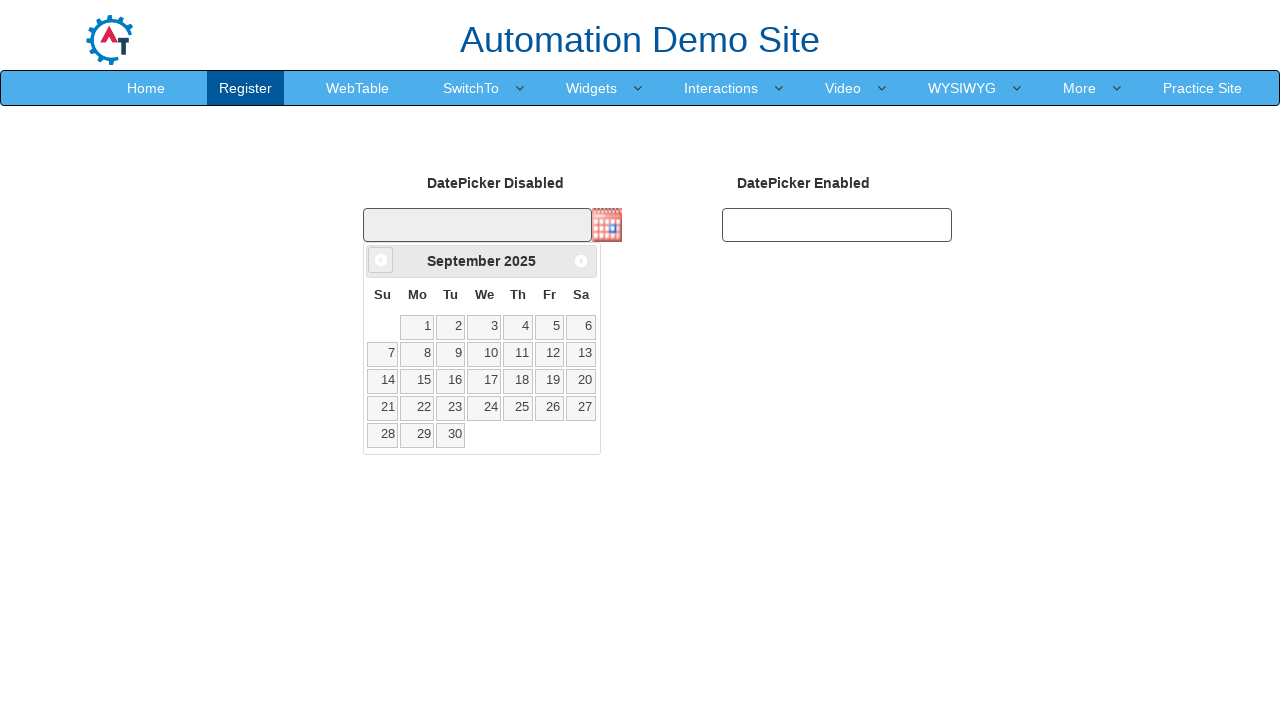

Retrieved current year: 2025
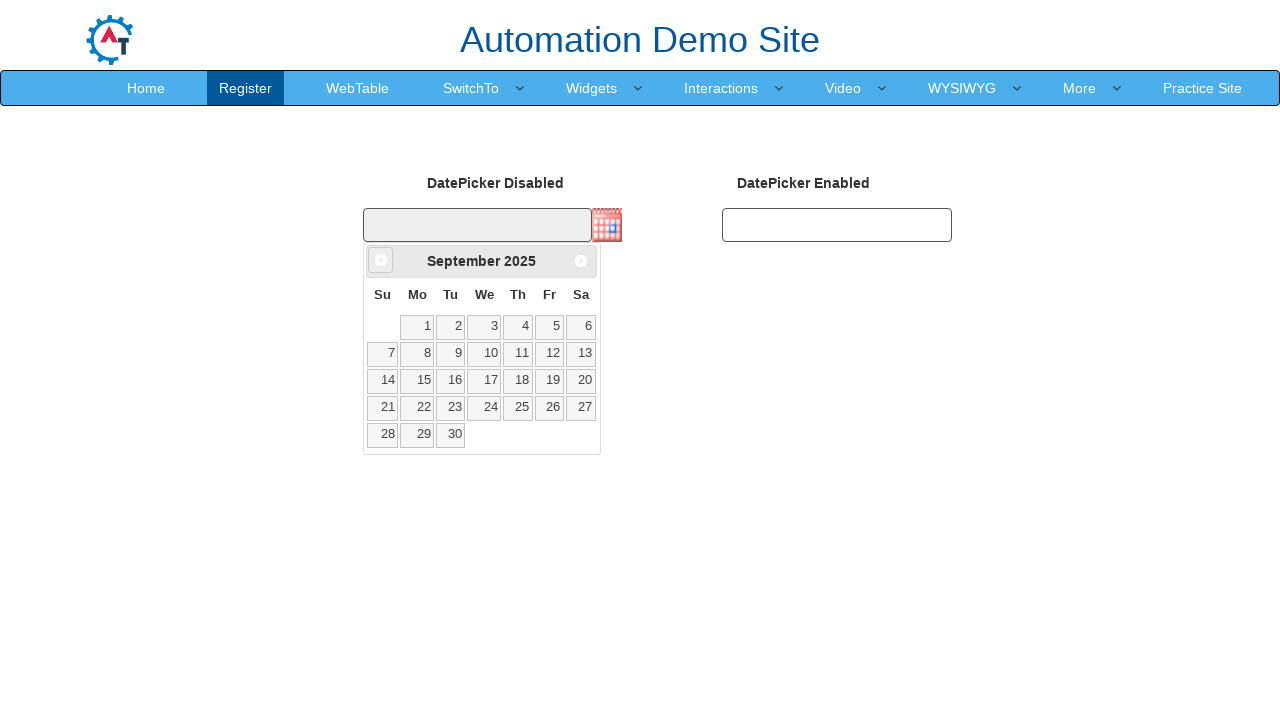

Clicked previous year button to navigate backward at (381, 260) on xpath=//a/span[@class='ui-icon ui-icon-circle-triangle-w']
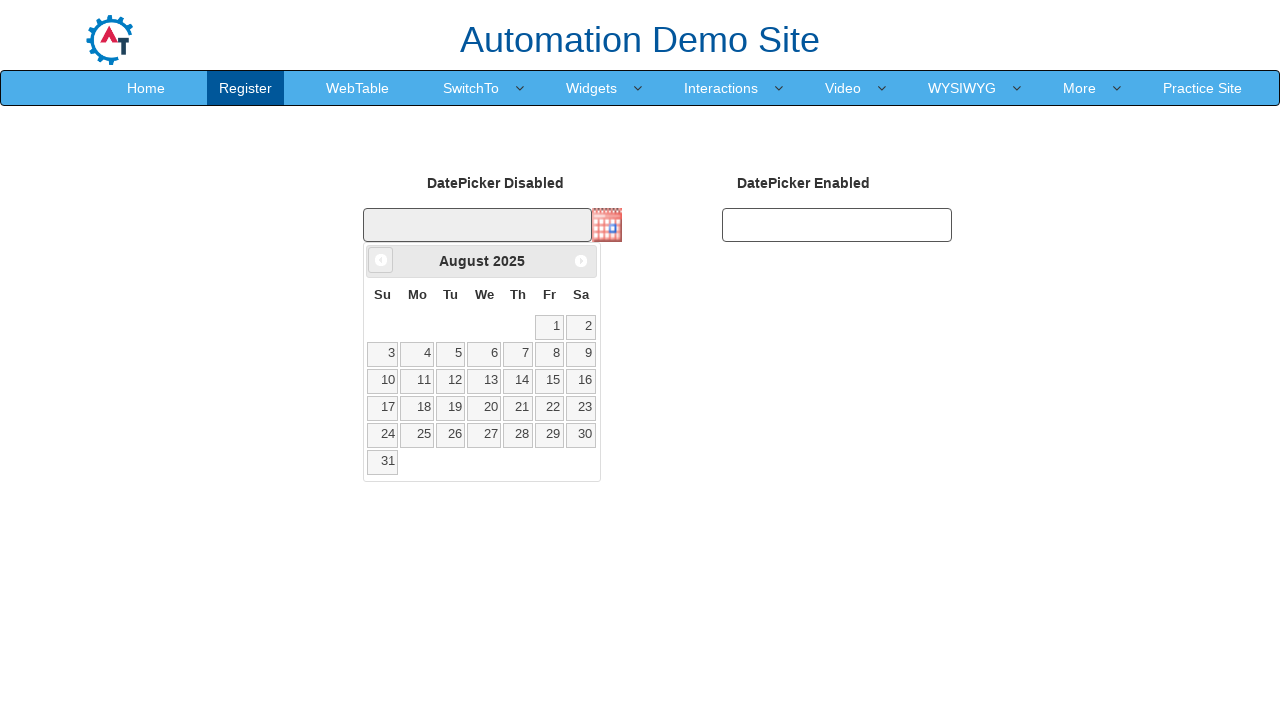

Retrieved current year: 2025
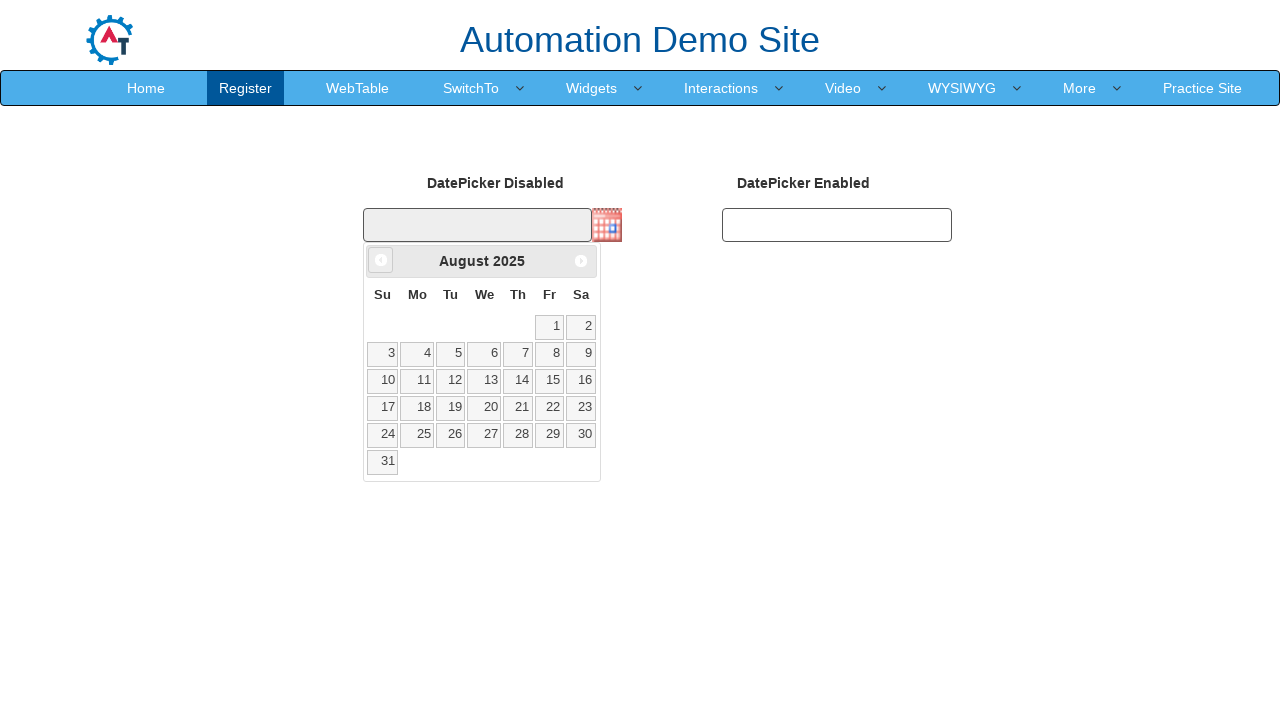

Clicked previous year button to navigate backward at (381, 260) on xpath=//a/span[@class='ui-icon ui-icon-circle-triangle-w']
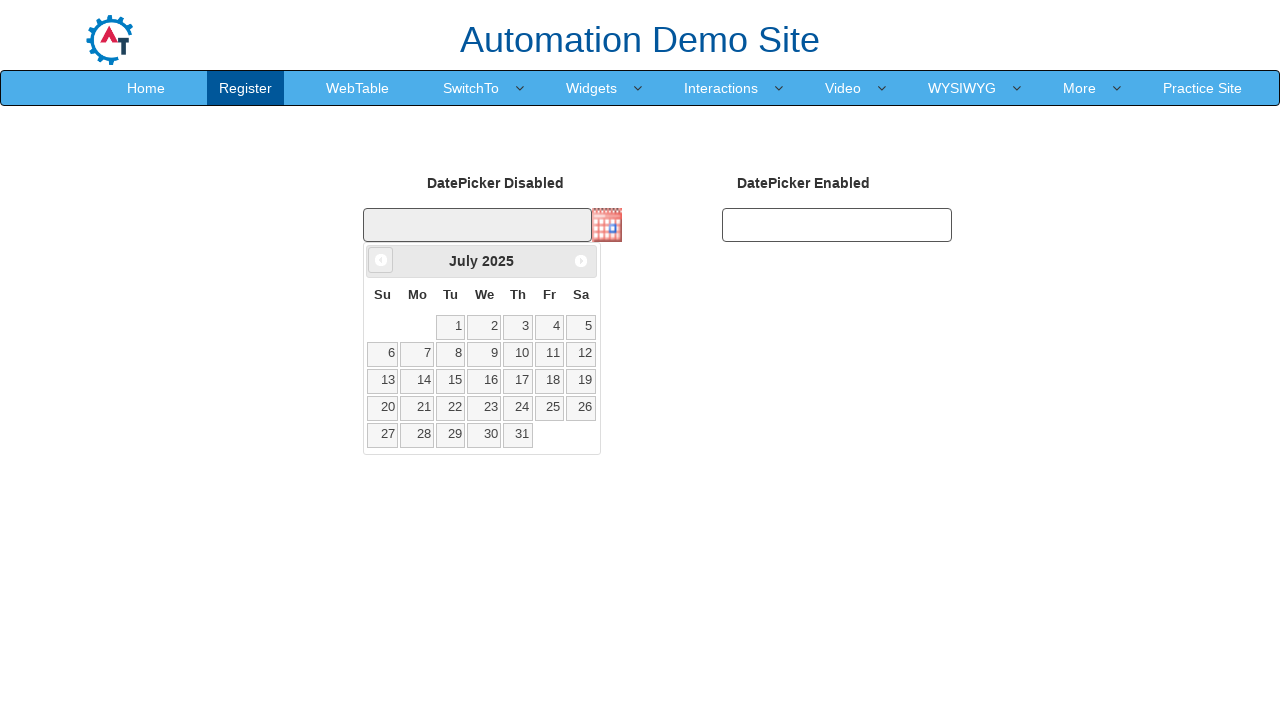

Retrieved current year: 2025
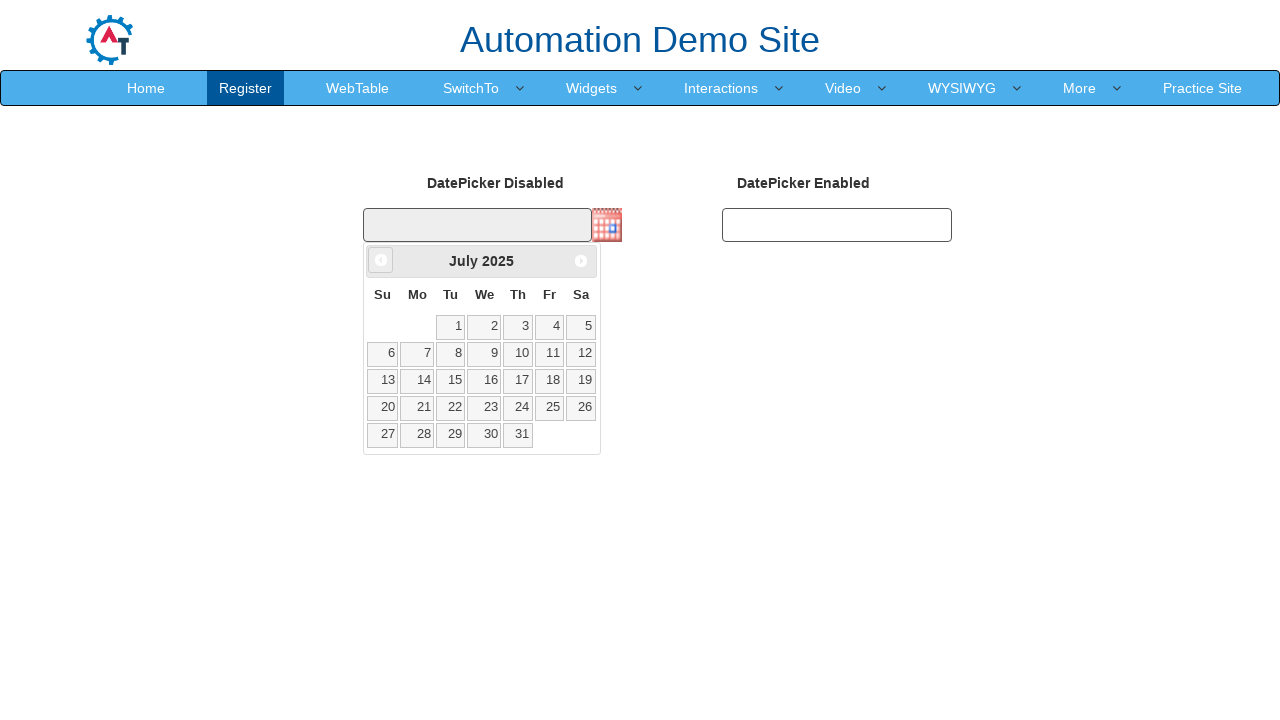

Clicked previous year button to navigate backward at (381, 260) on xpath=//a/span[@class='ui-icon ui-icon-circle-triangle-w']
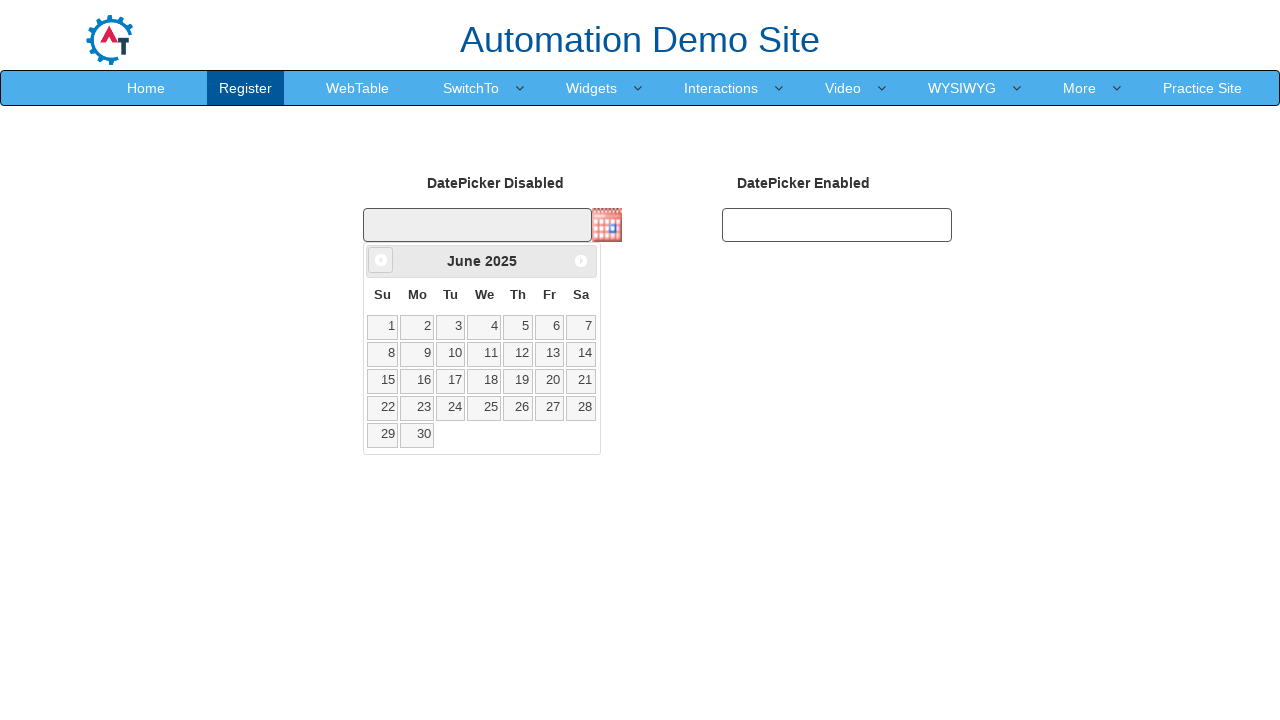

Retrieved current year: 2025
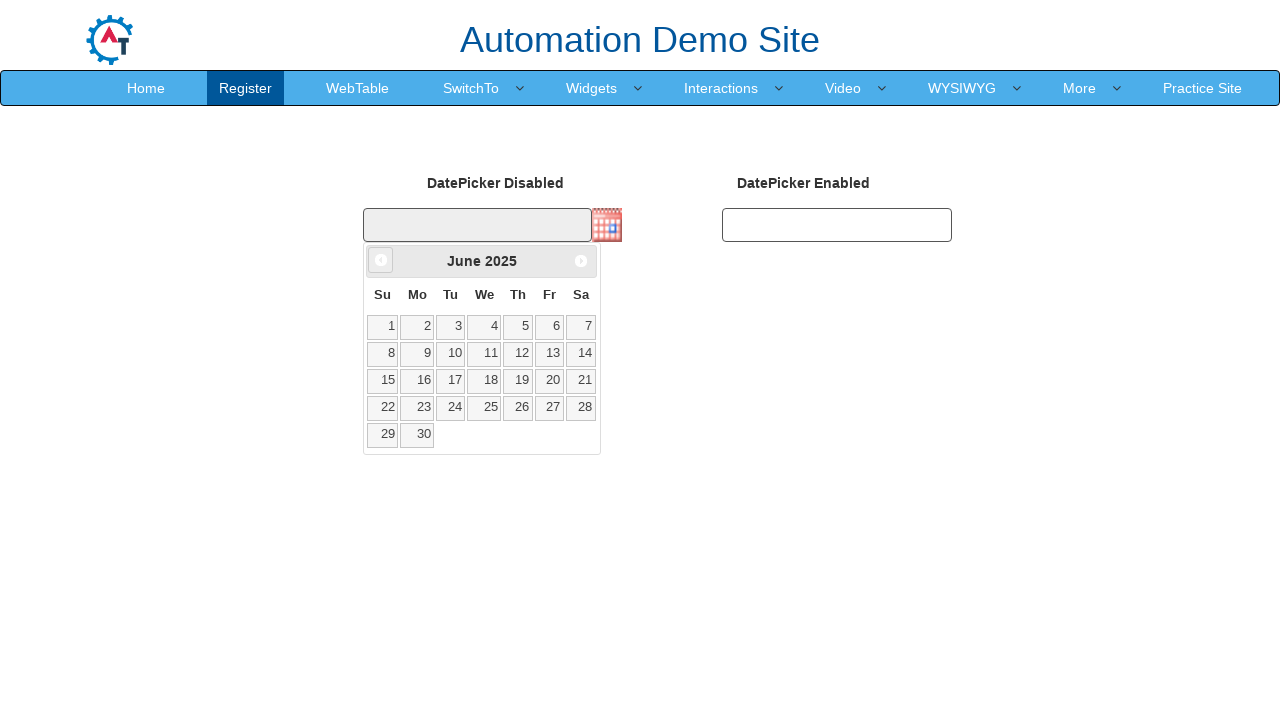

Clicked previous year button to navigate backward at (381, 260) on xpath=//a/span[@class='ui-icon ui-icon-circle-triangle-w']
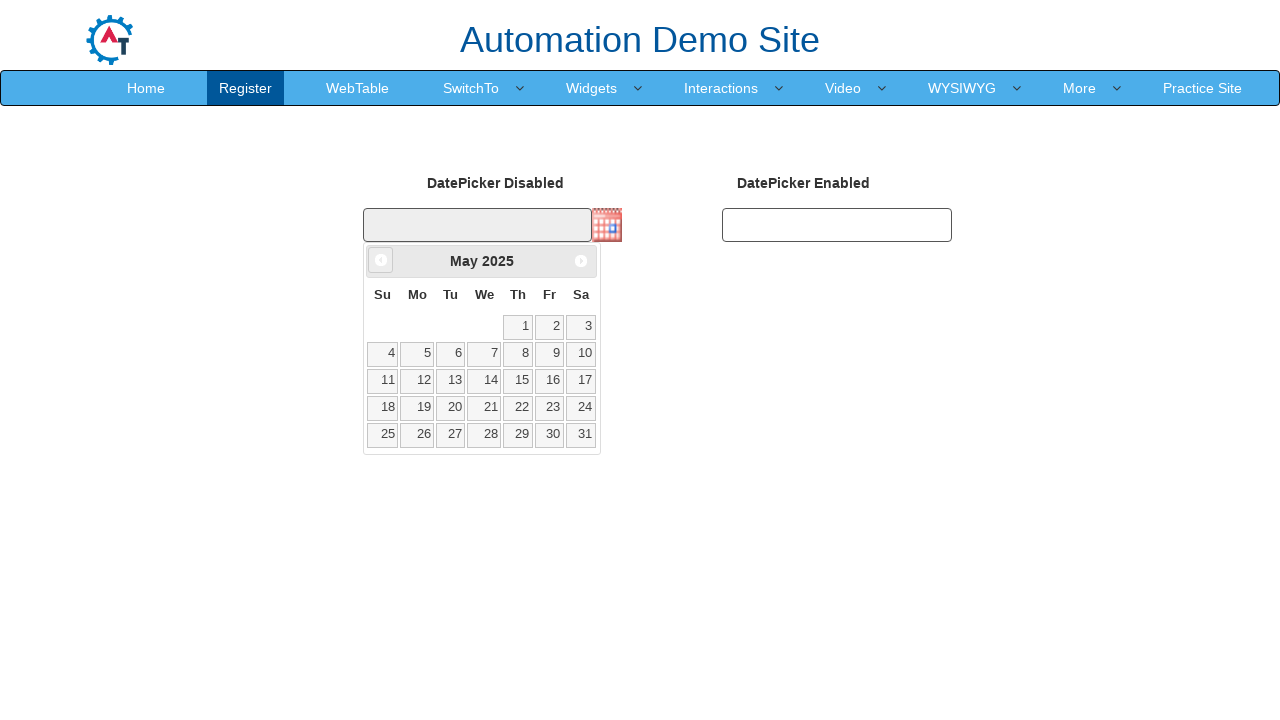

Retrieved current year: 2025
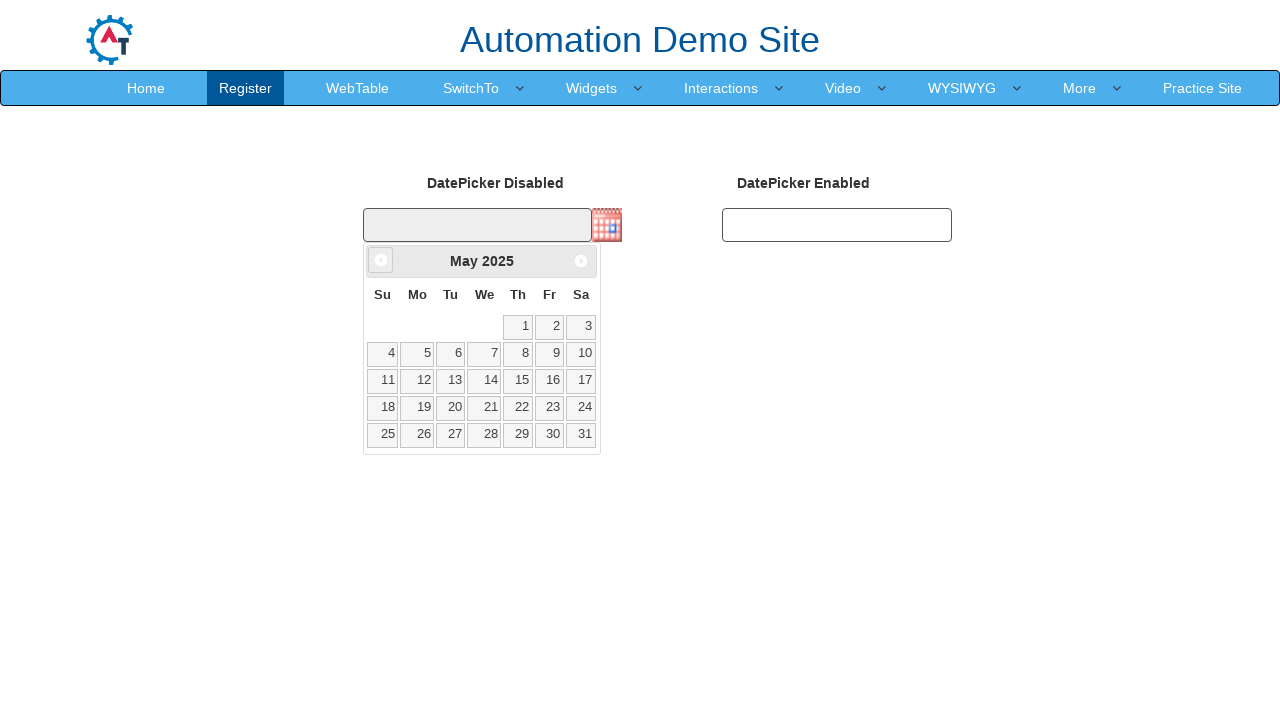

Clicked previous year button to navigate backward at (381, 260) on xpath=//a/span[@class='ui-icon ui-icon-circle-triangle-w']
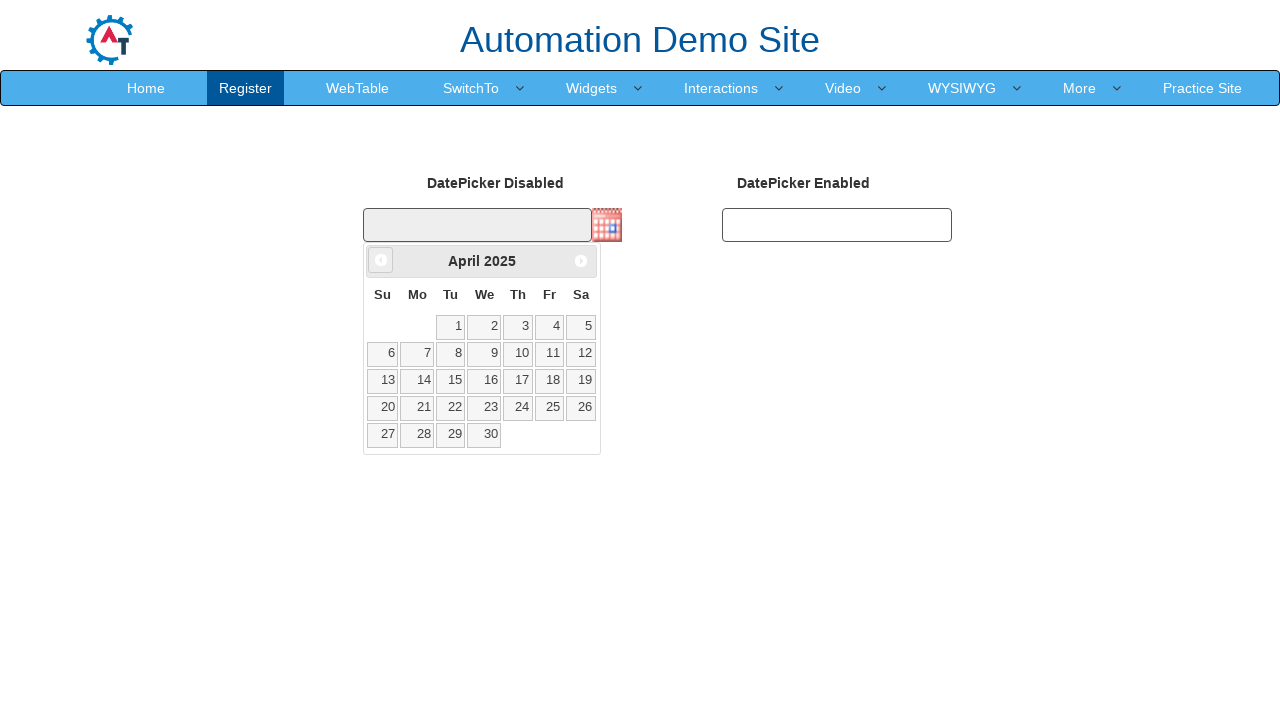

Retrieved current year: 2025
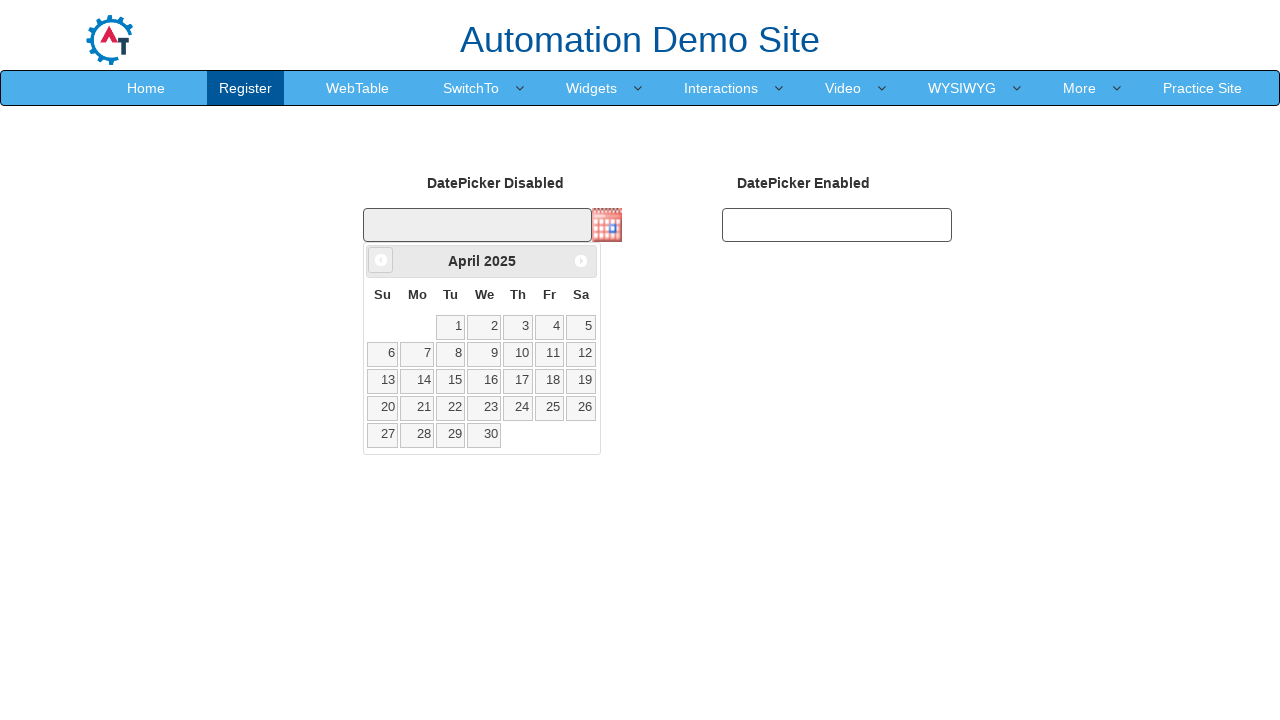

Clicked previous year button to navigate backward at (381, 260) on xpath=//a/span[@class='ui-icon ui-icon-circle-triangle-w']
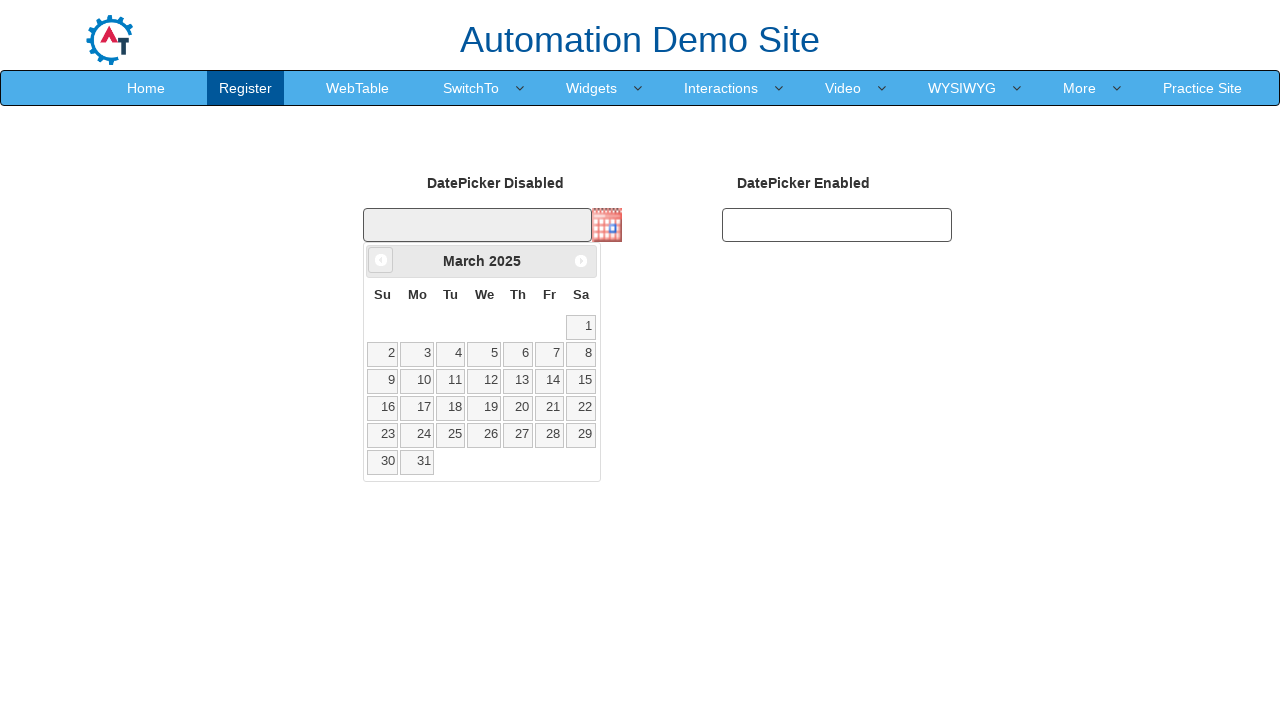

Retrieved current year: 2025
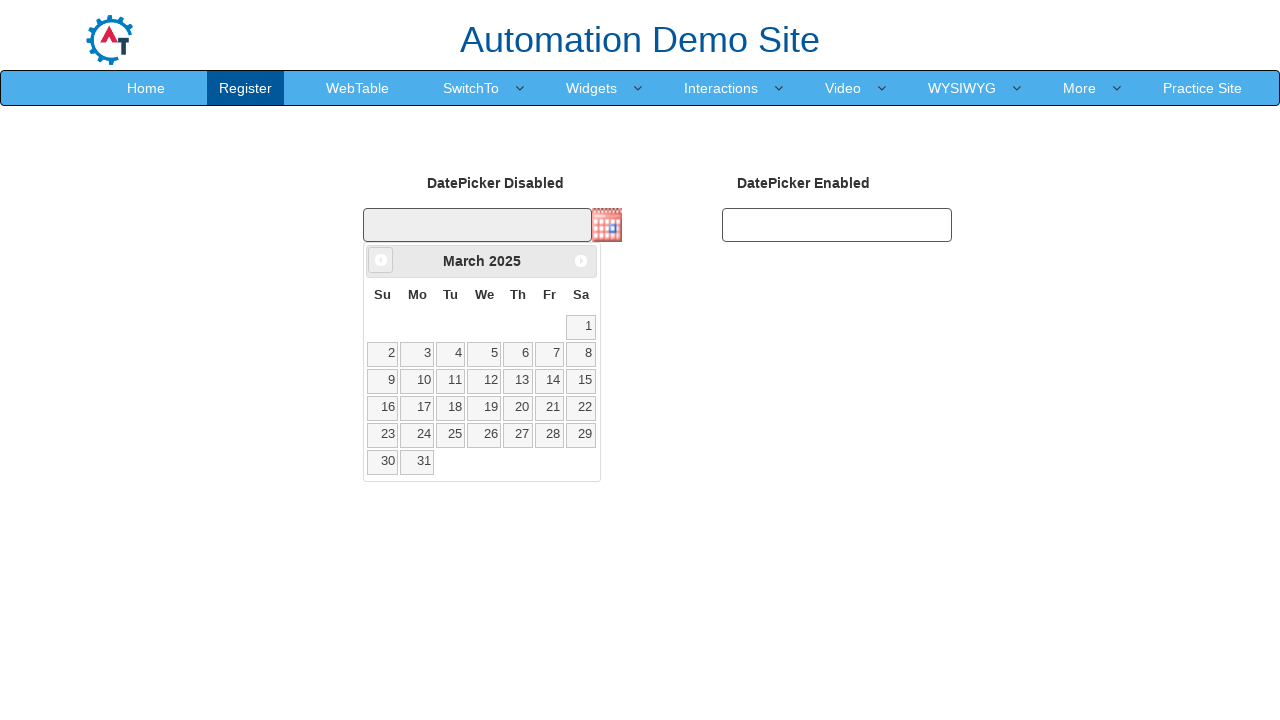

Clicked previous year button to navigate backward at (381, 260) on xpath=//a/span[@class='ui-icon ui-icon-circle-triangle-w']
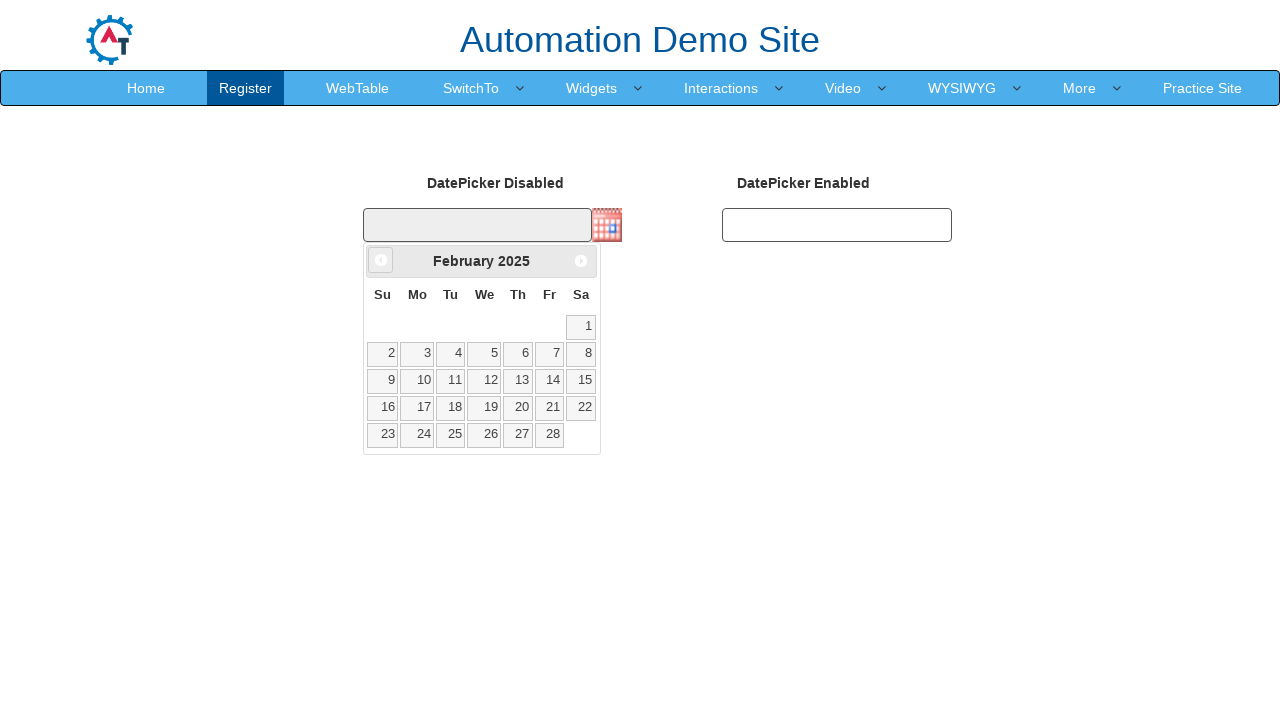

Retrieved current year: 2025
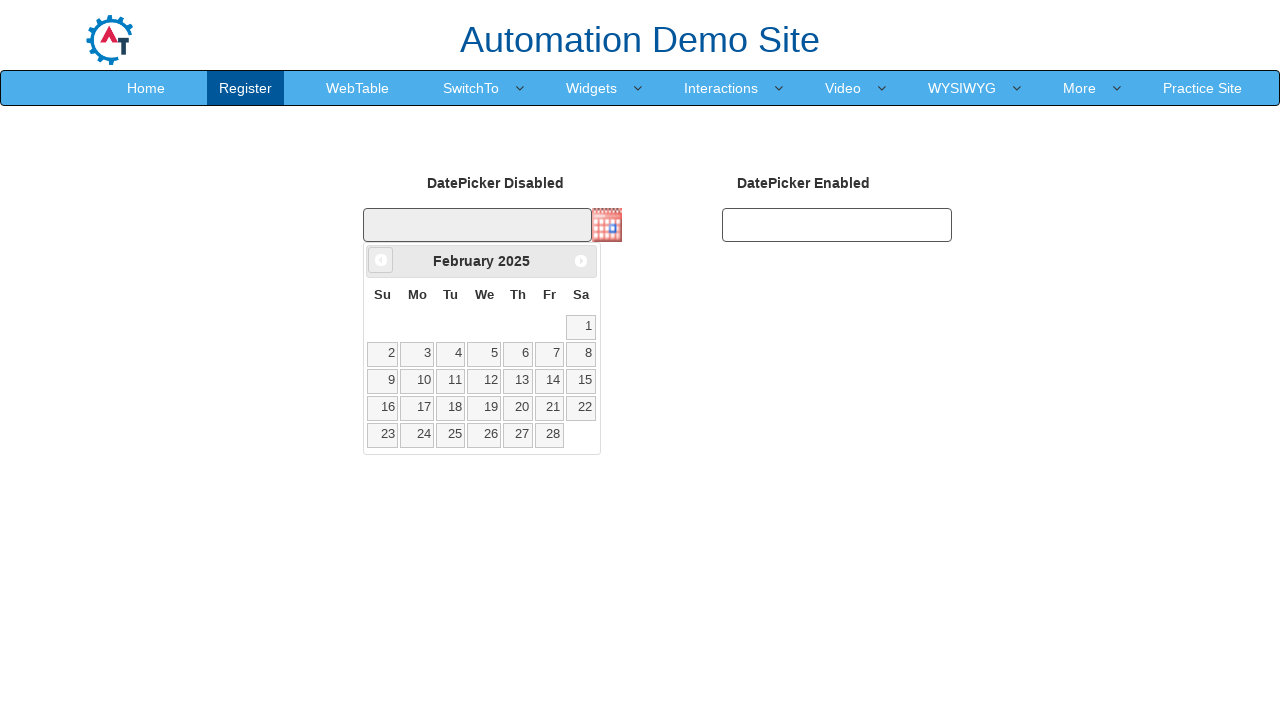

Clicked previous year button to navigate backward at (381, 260) on xpath=//a/span[@class='ui-icon ui-icon-circle-triangle-w']
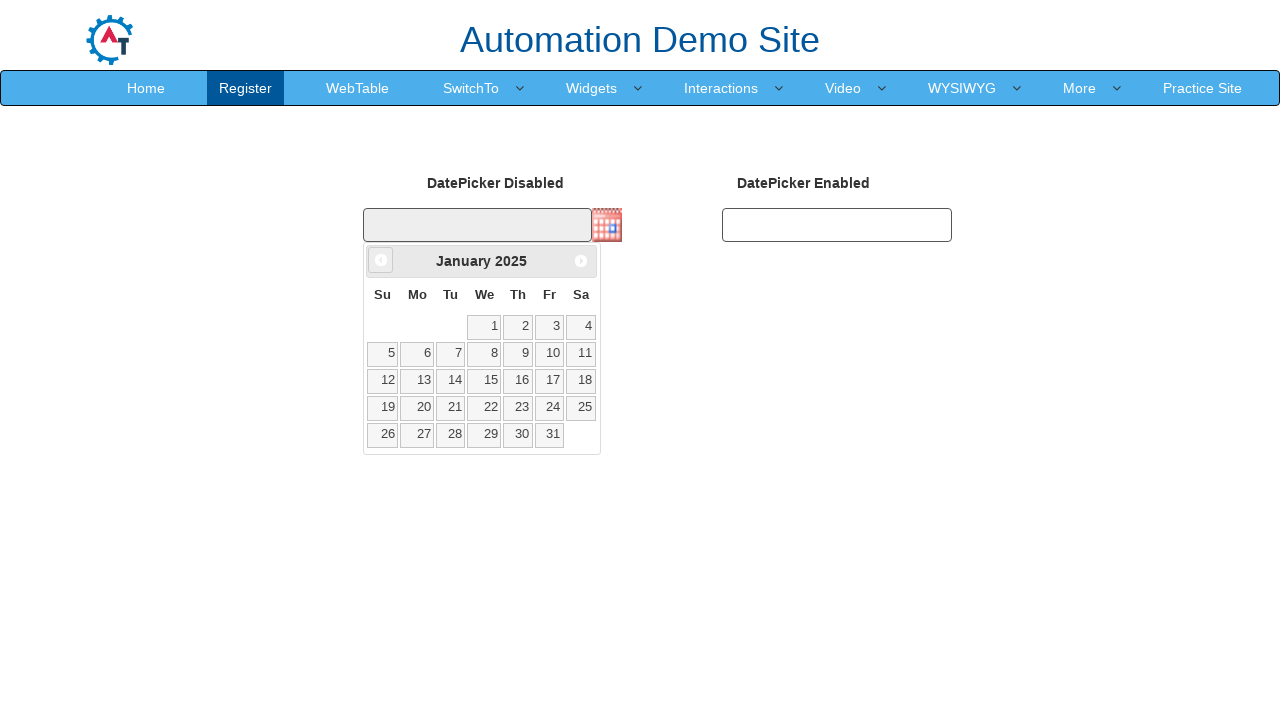

Retrieved current year: 2025
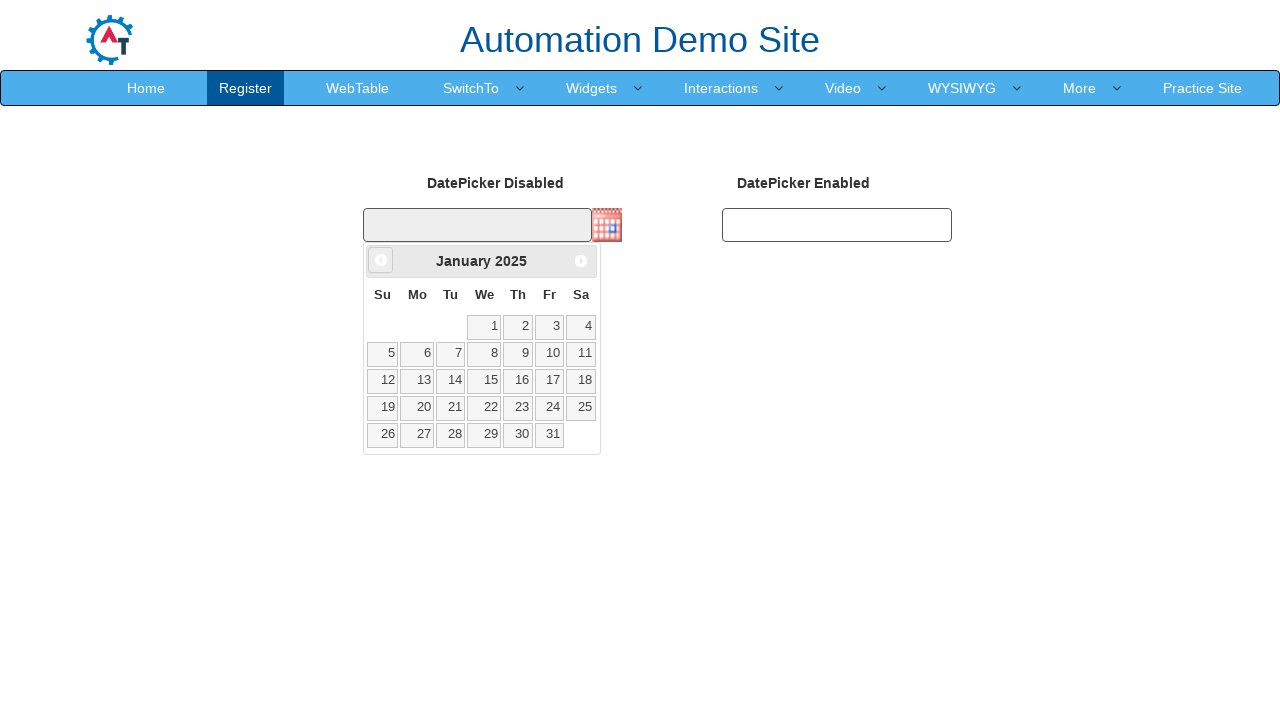

Clicked previous year button to navigate backward at (381, 260) on xpath=//a/span[@class='ui-icon ui-icon-circle-triangle-w']
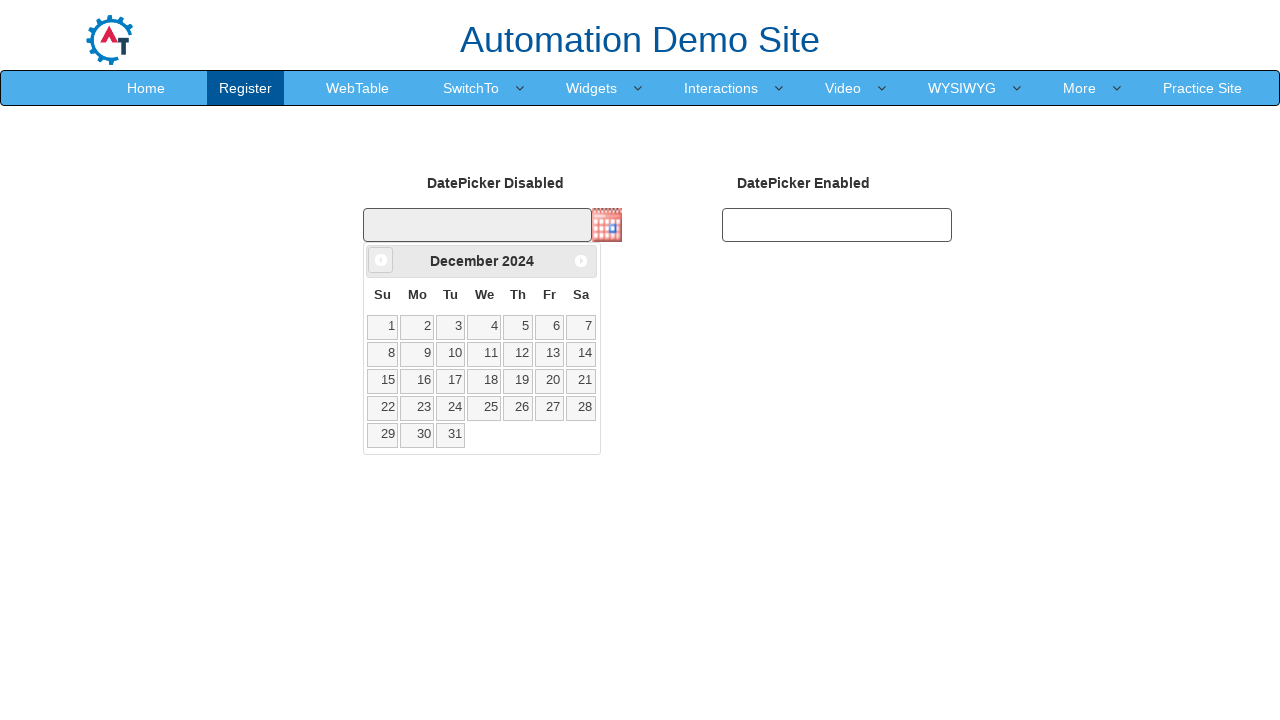

Retrieved current year: 2024
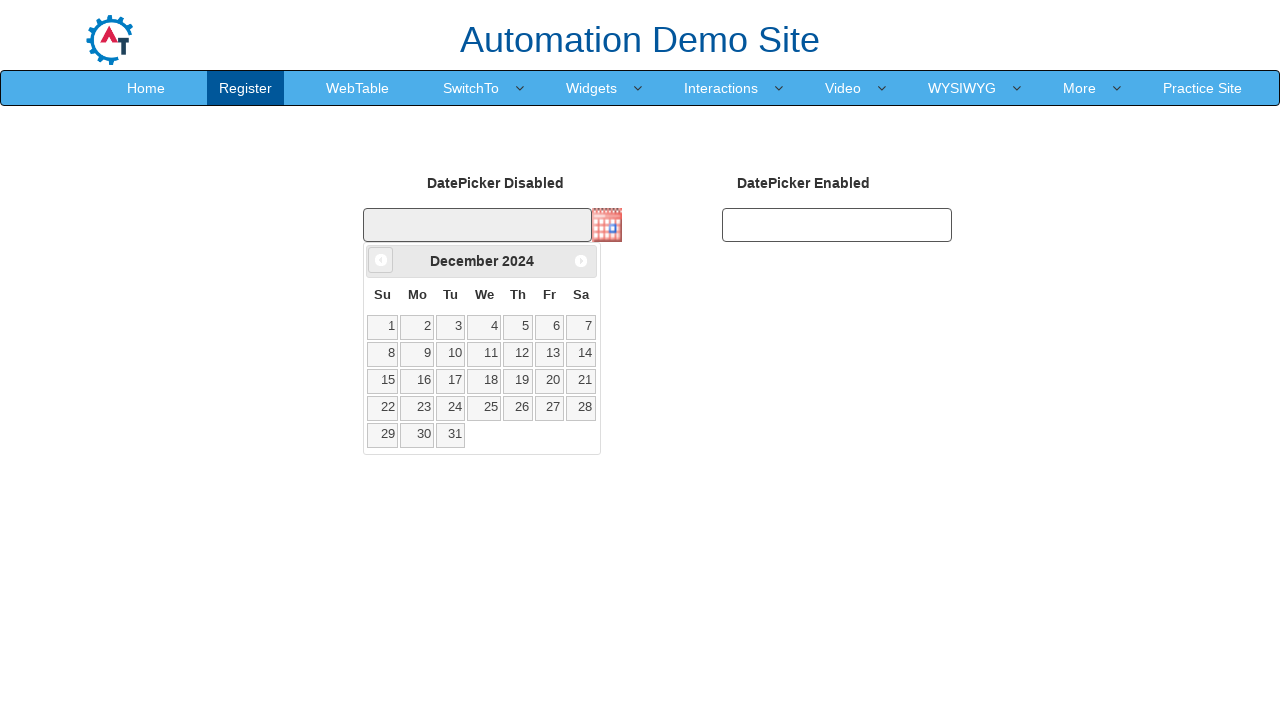

Retrieved current month: December
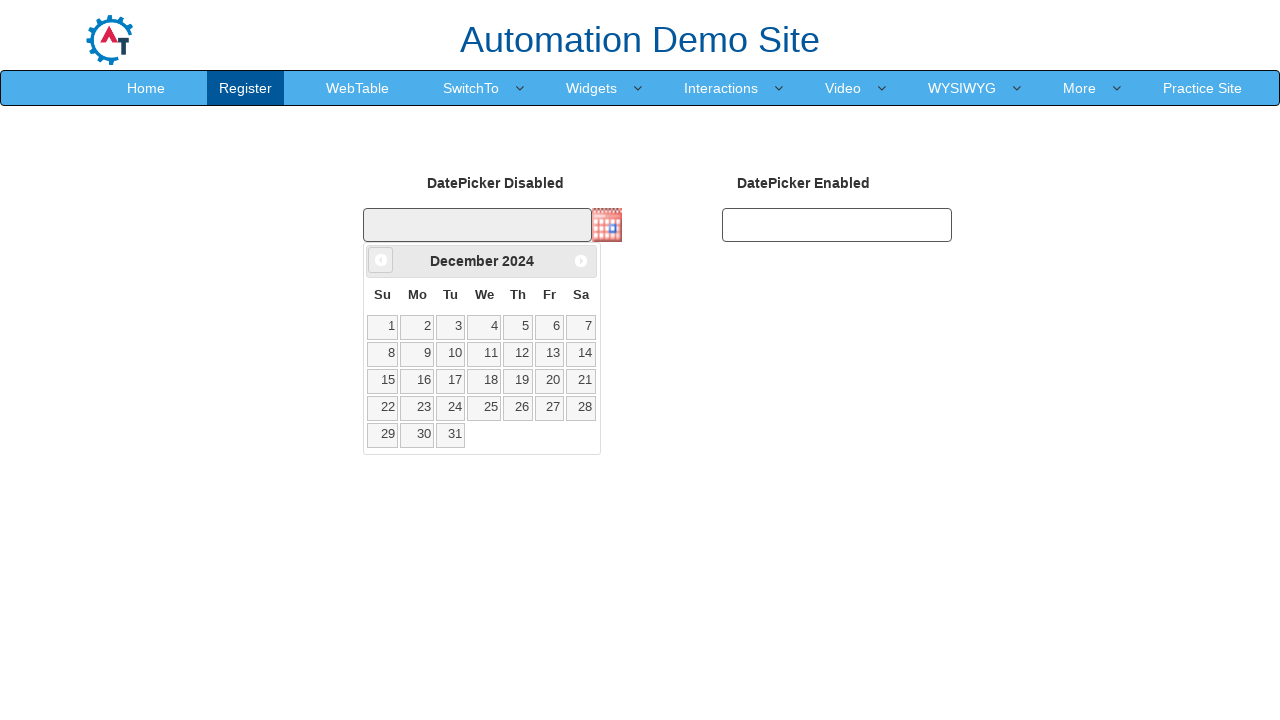

Clicked previous month button to navigate backward at (381, 260) on xpath=//a/span[@class='ui-icon ui-icon-circle-triangle-w']
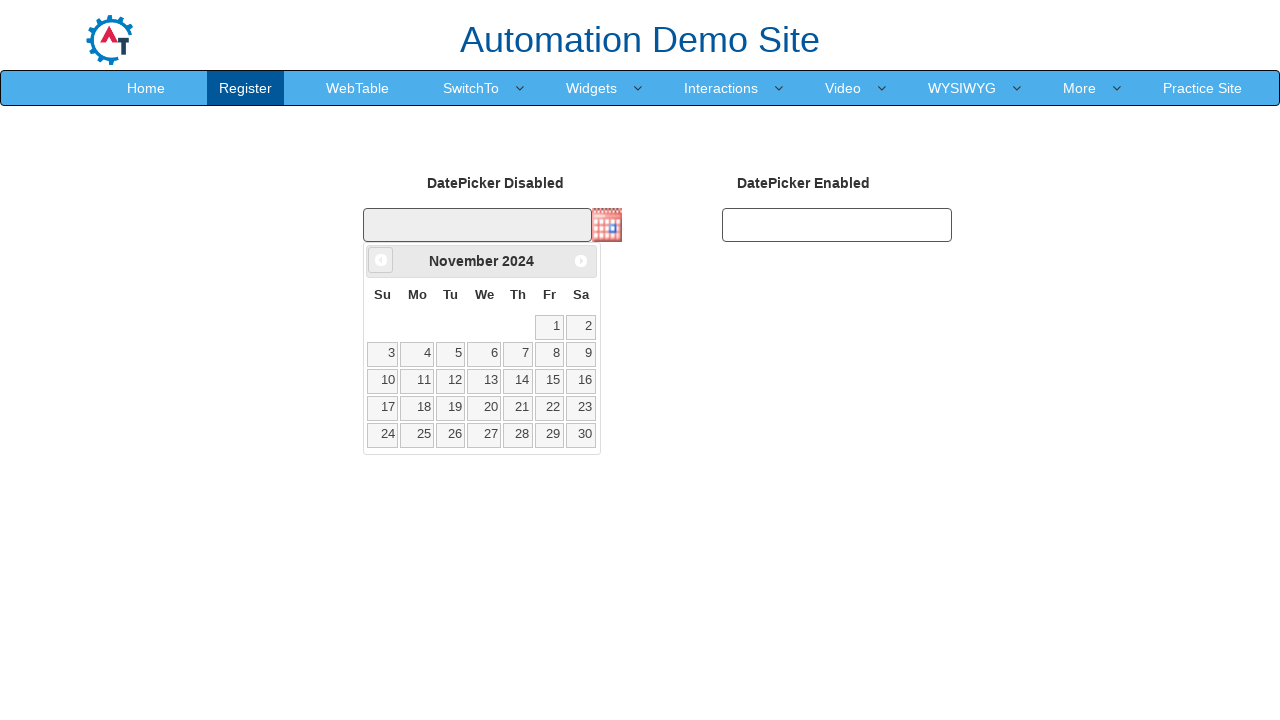

Retrieved current month: November
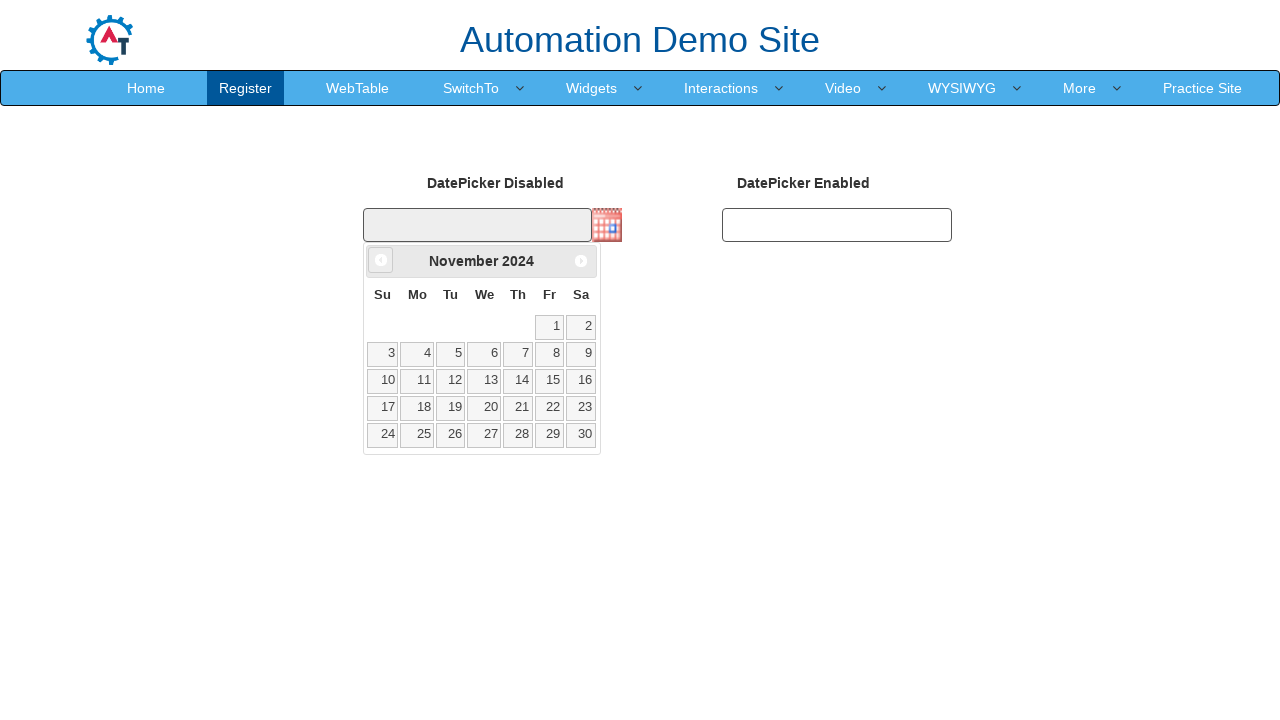

Clicked previous month button to navigate backward at (381, 260) on xpath=//a/span[@class='ui-icon ui-icon-circle-triangle-w']
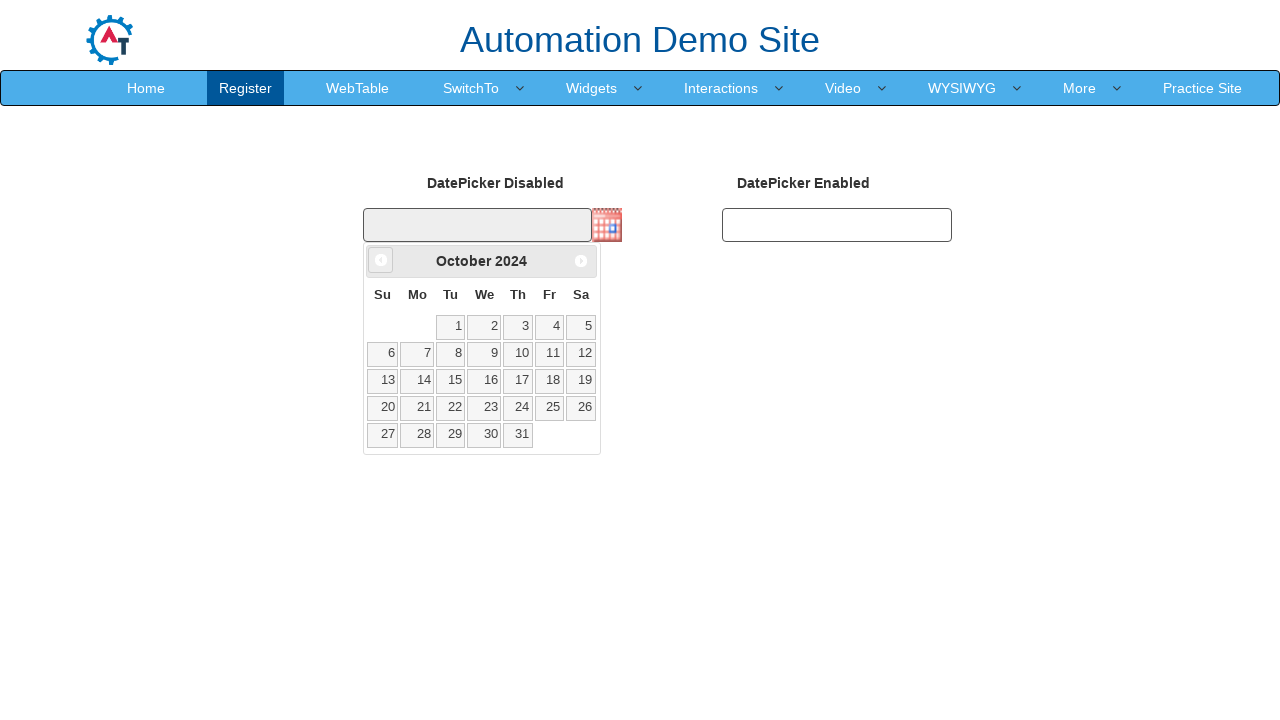

Retrieved current month: October
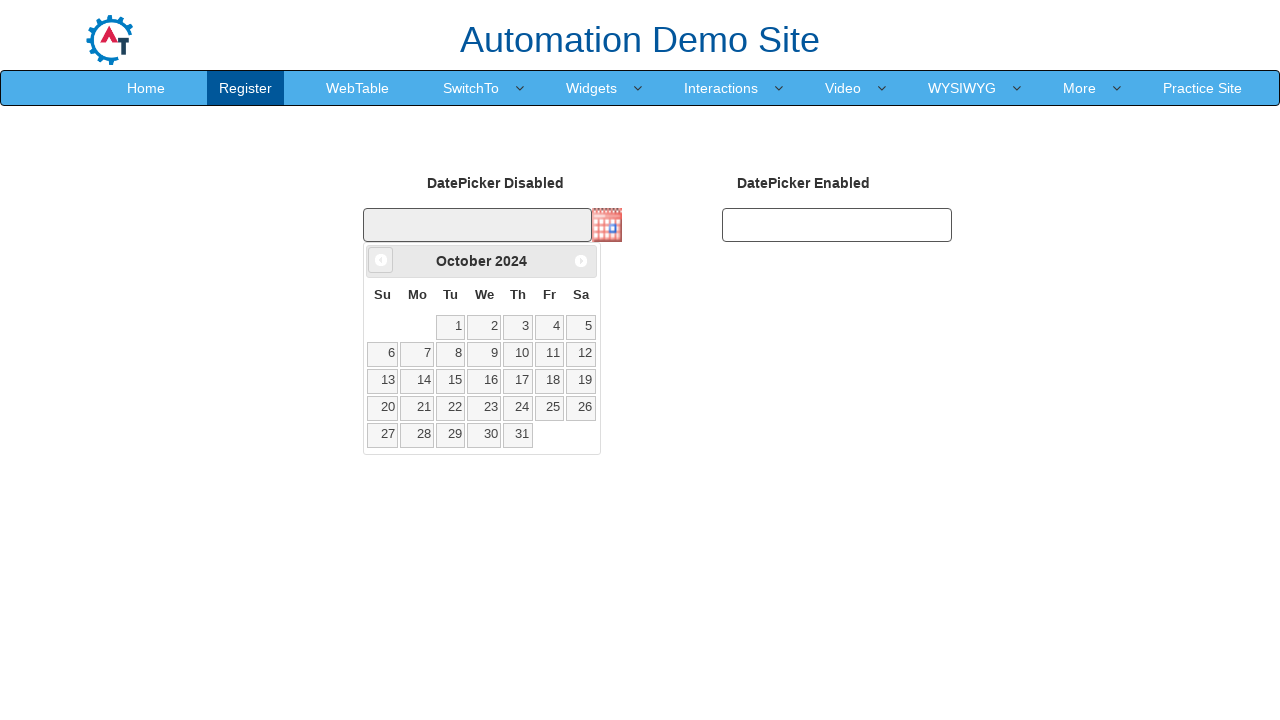

Clicked previous month button to navigate backward at (381, 260) on xpath=//a/span[@class='ui-icon ui-icon-circle-triangle-w']
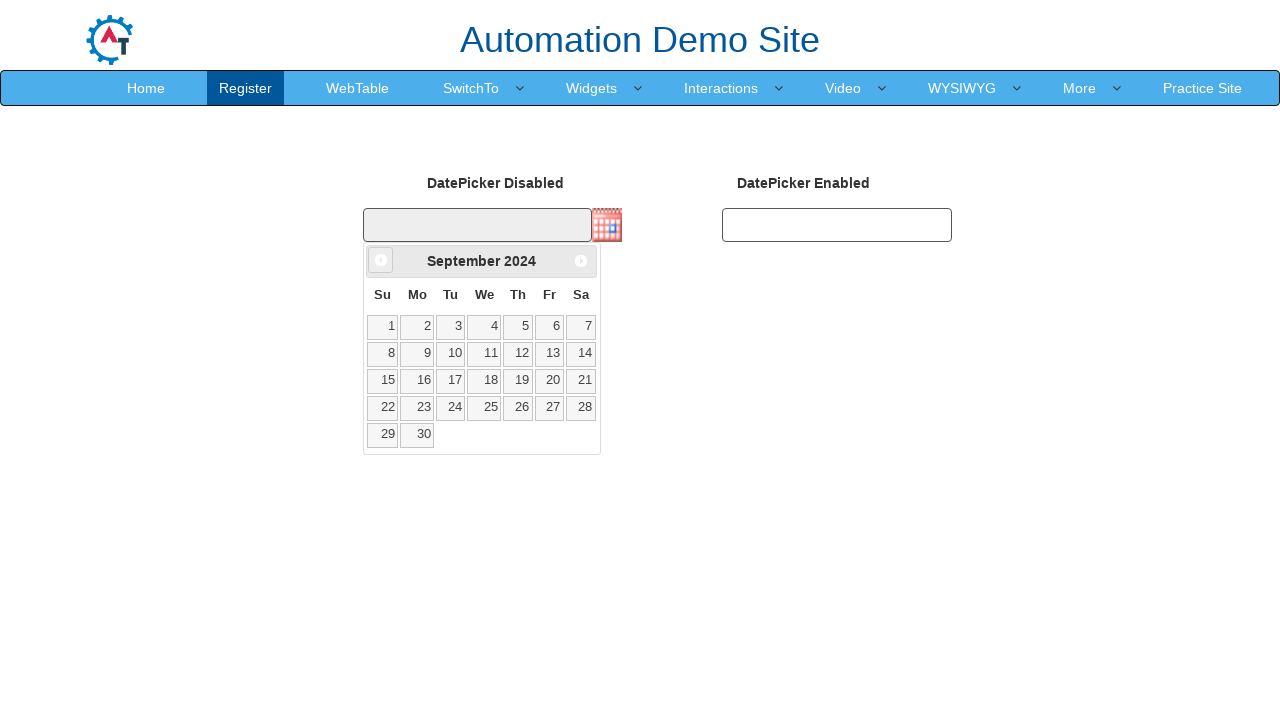

Retrieved current month: September
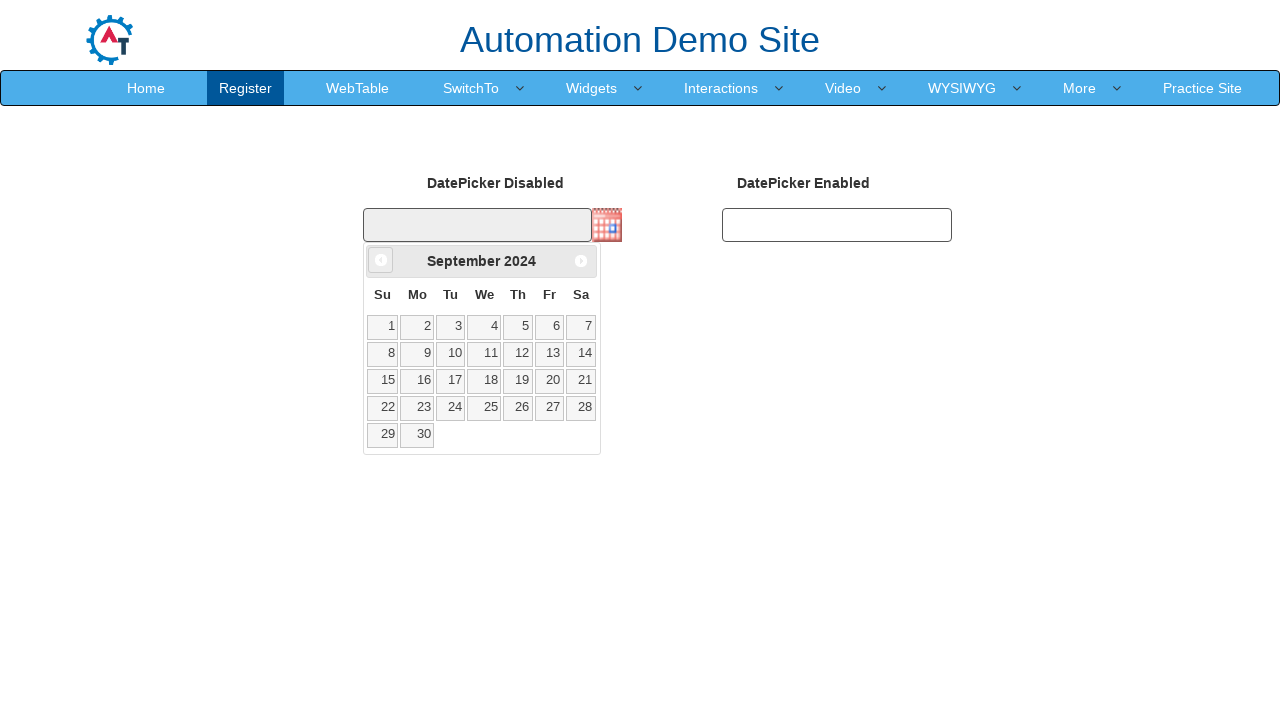

Clicked previous month button to navigate backward at (381, 260) on xpath=//a/span[@class='ui-icon ui-icon-circle-triangle-w']
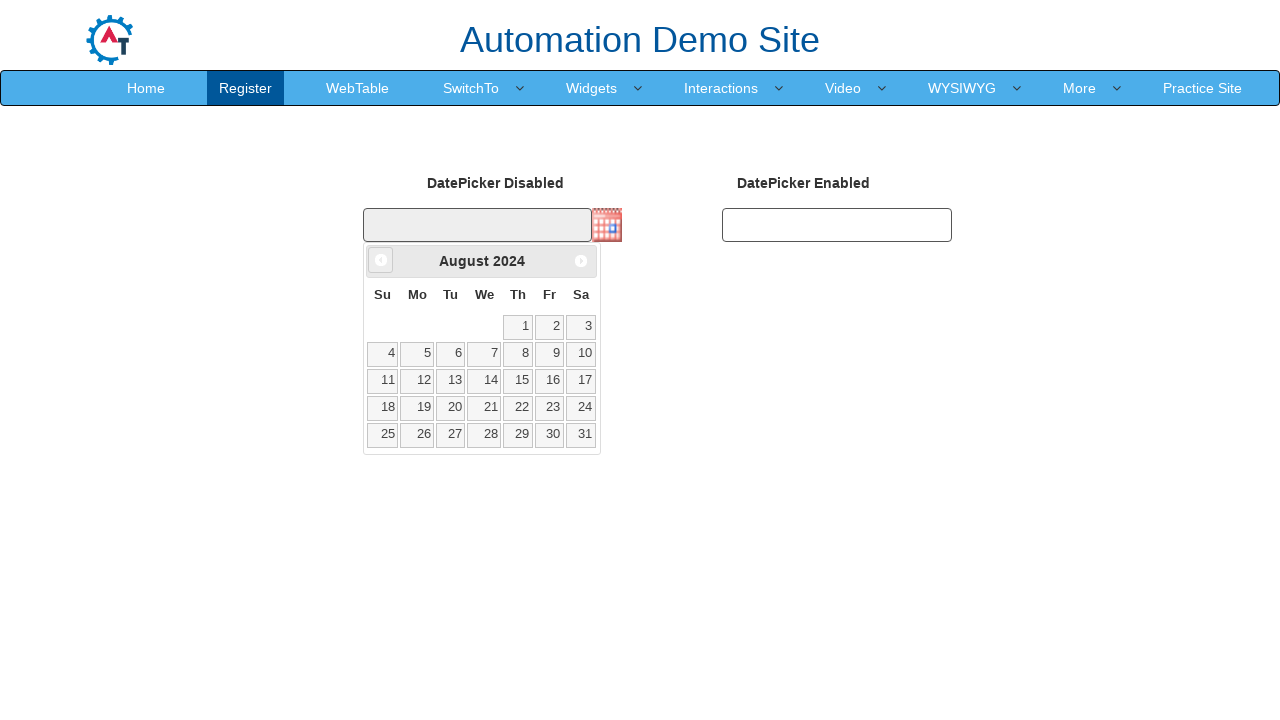

Retrieved current month: August
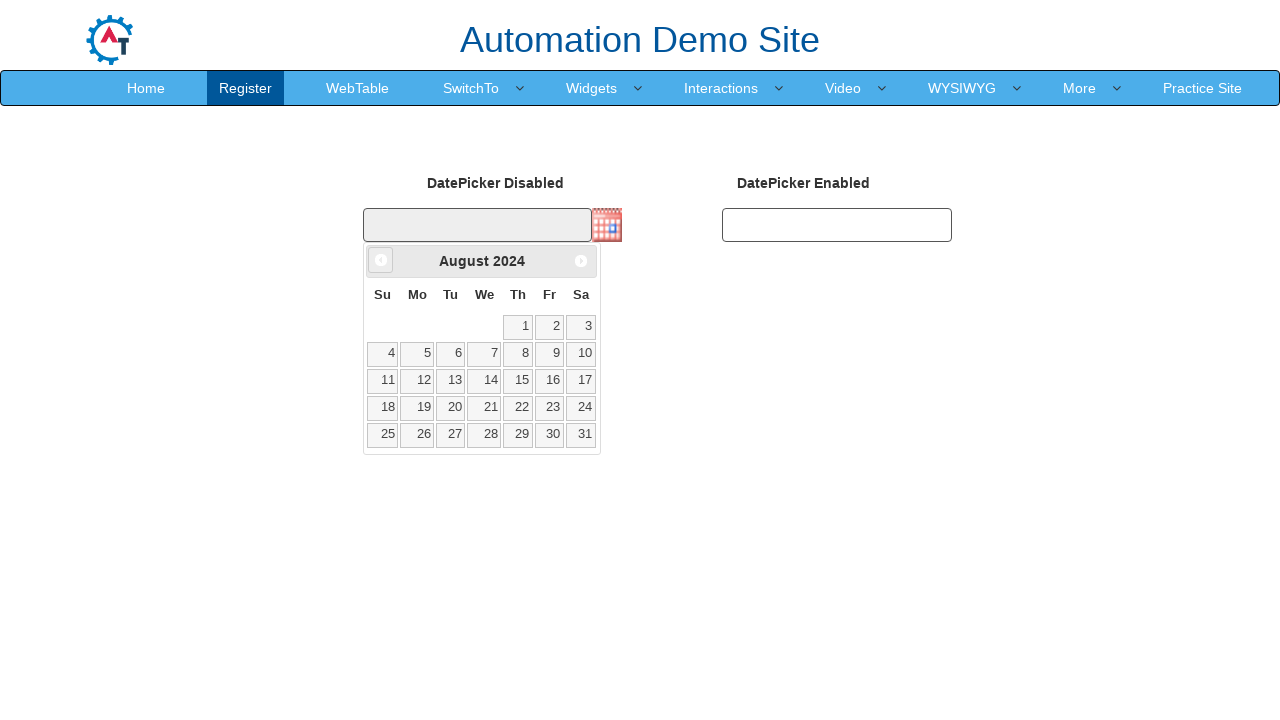

Clicked previous month button to navigate backward at (381, 260) on xpath=//a/span[@class='ui-icon ui-icon-circle-triangle-w']
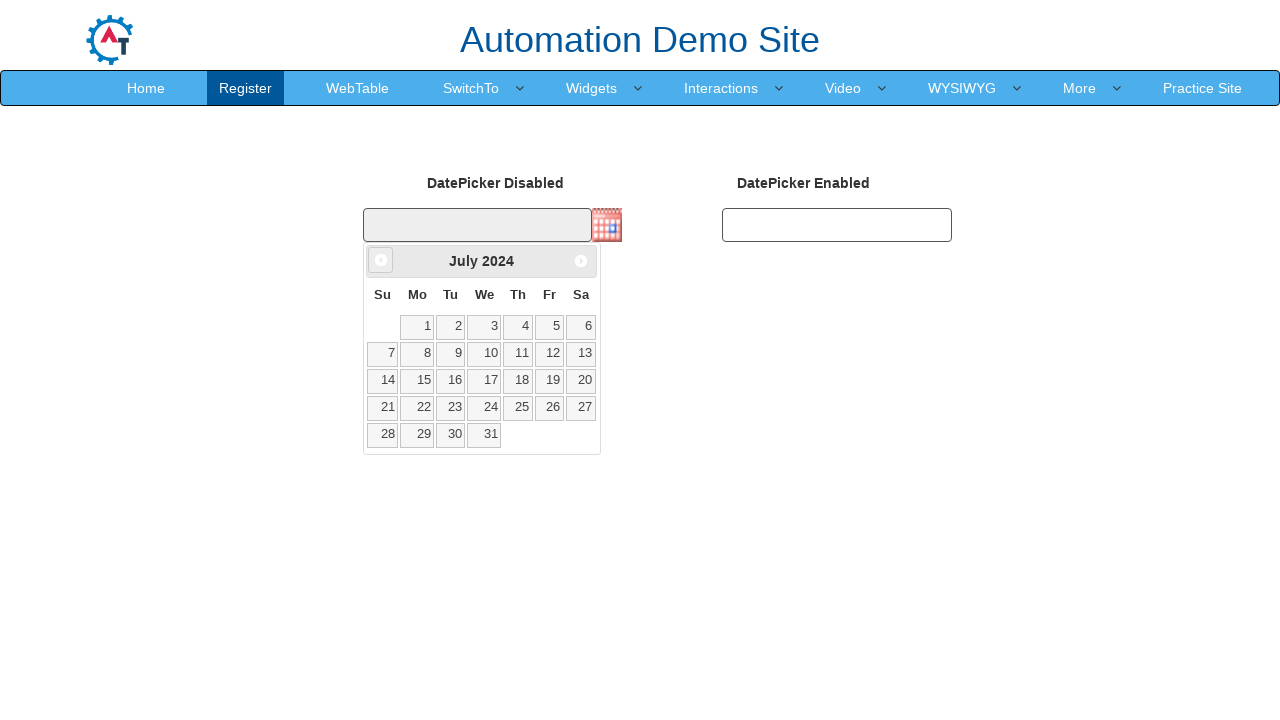

Retrieved current month: July
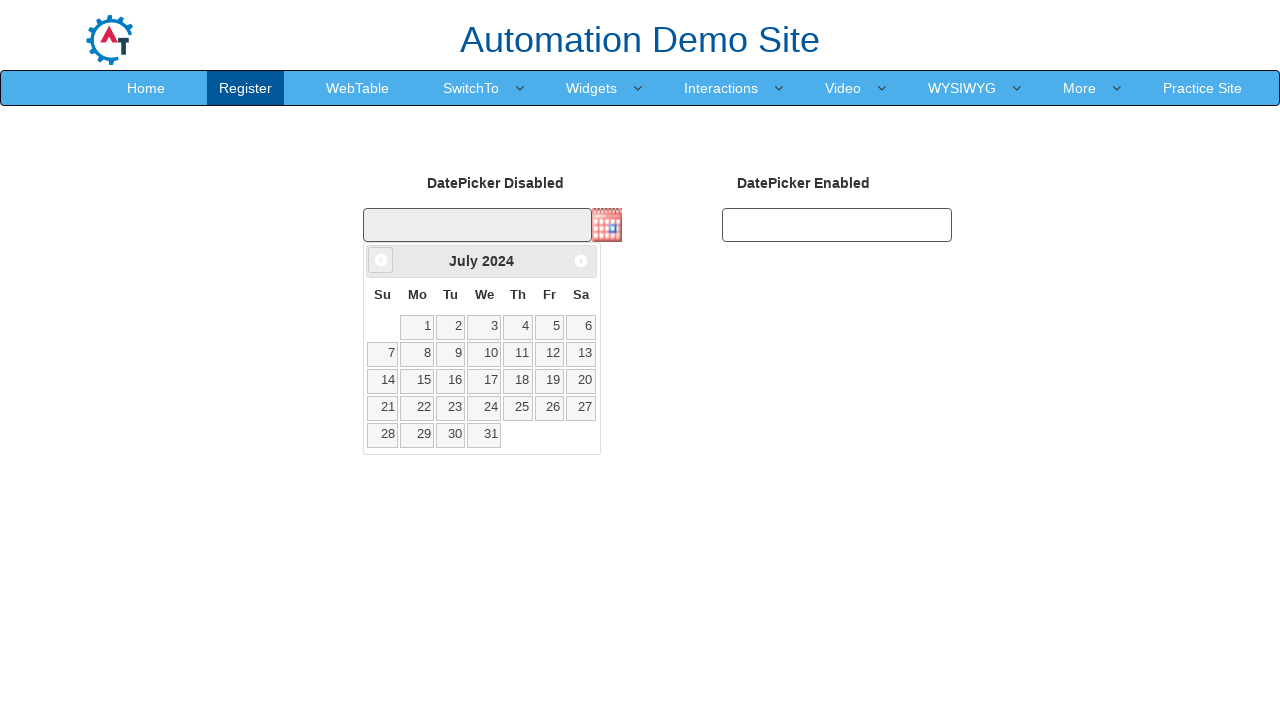

Clicked previous month button to navigate backward at (381, 260) on xpath=//a/span[@class='ui-icon ui-icon-circle-triangle-w']
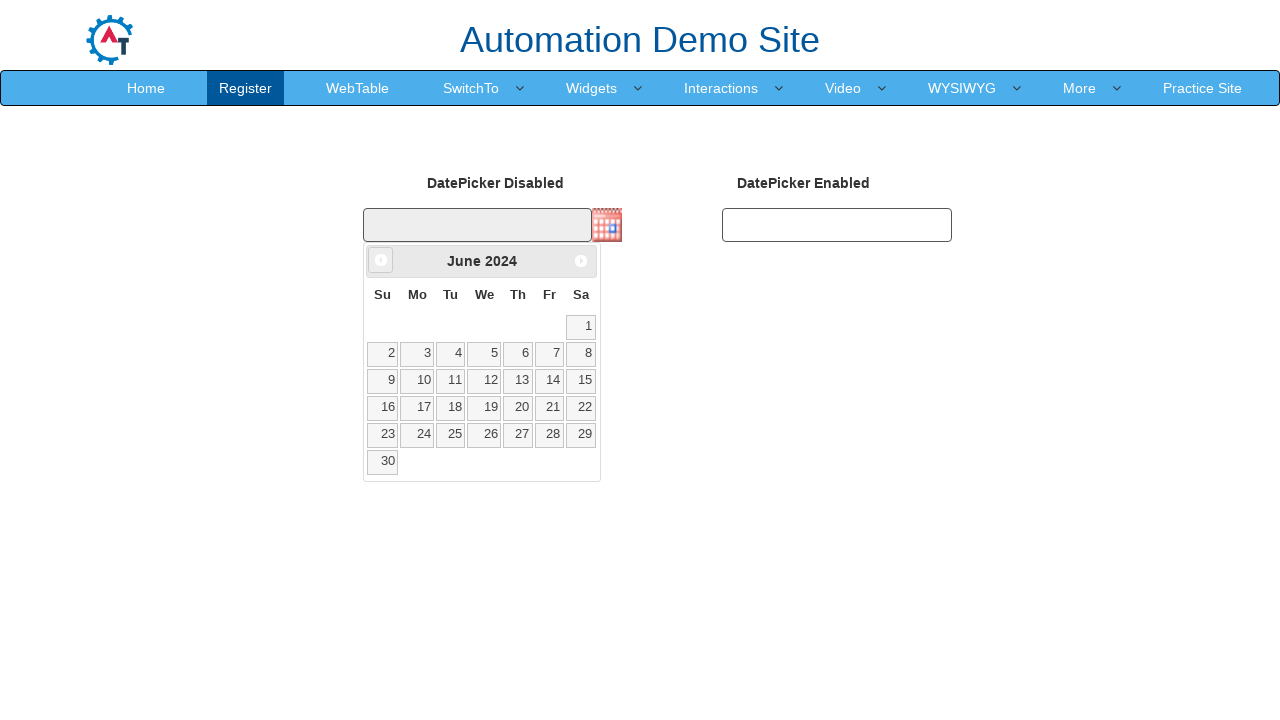

Retrieved current month: June
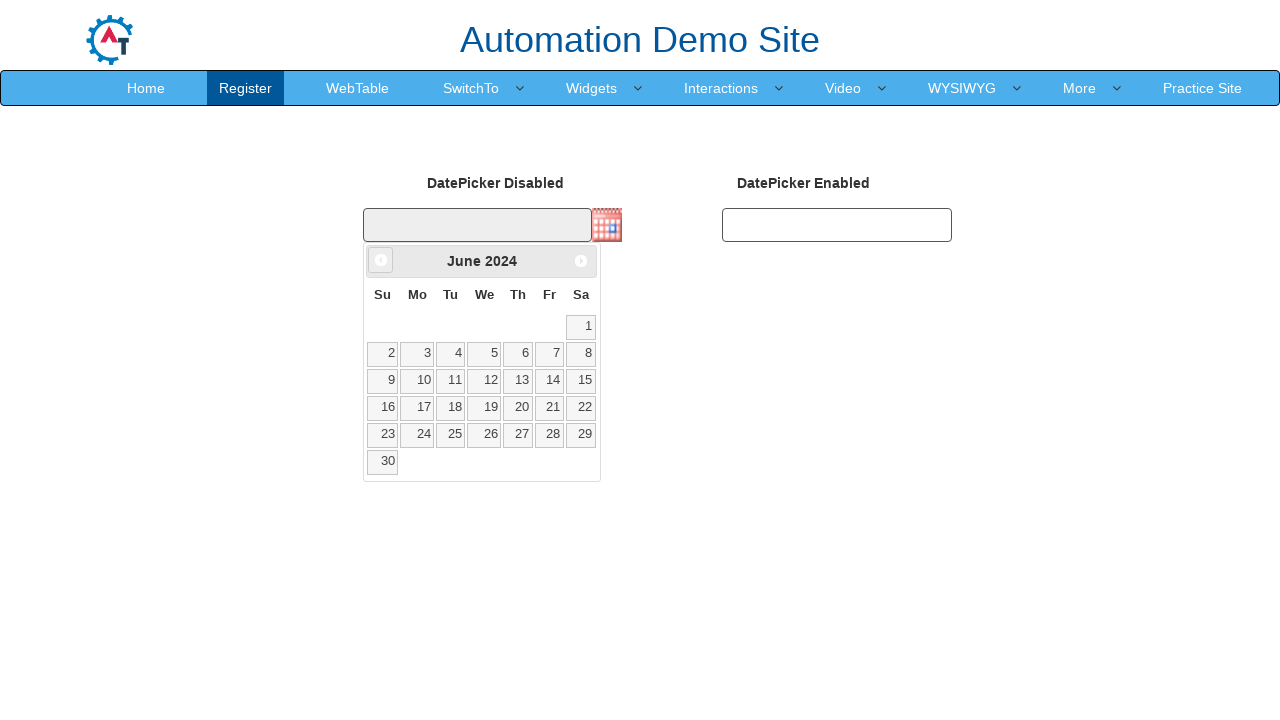

Clicked previous month button to navigate backward at (381, 260) on xpath=//a/span[@class='ui-icon ui-icon-circle-triangle-w']
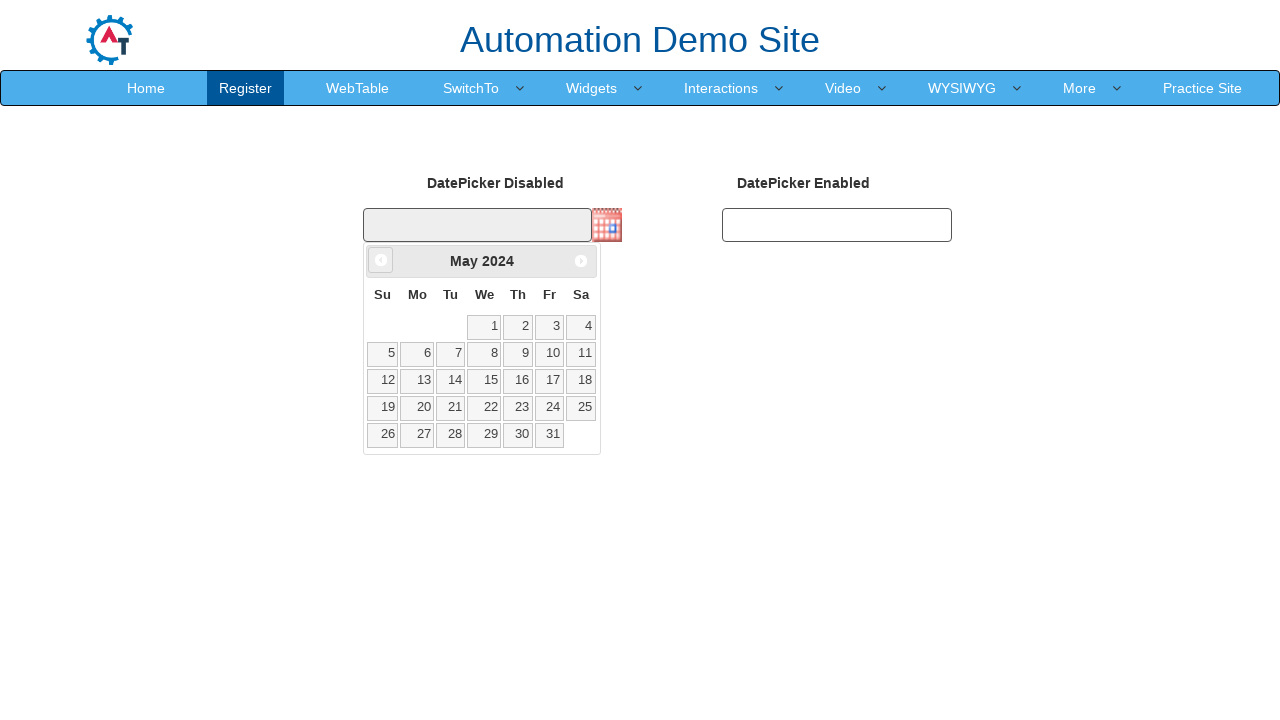

Retrieved current month: May
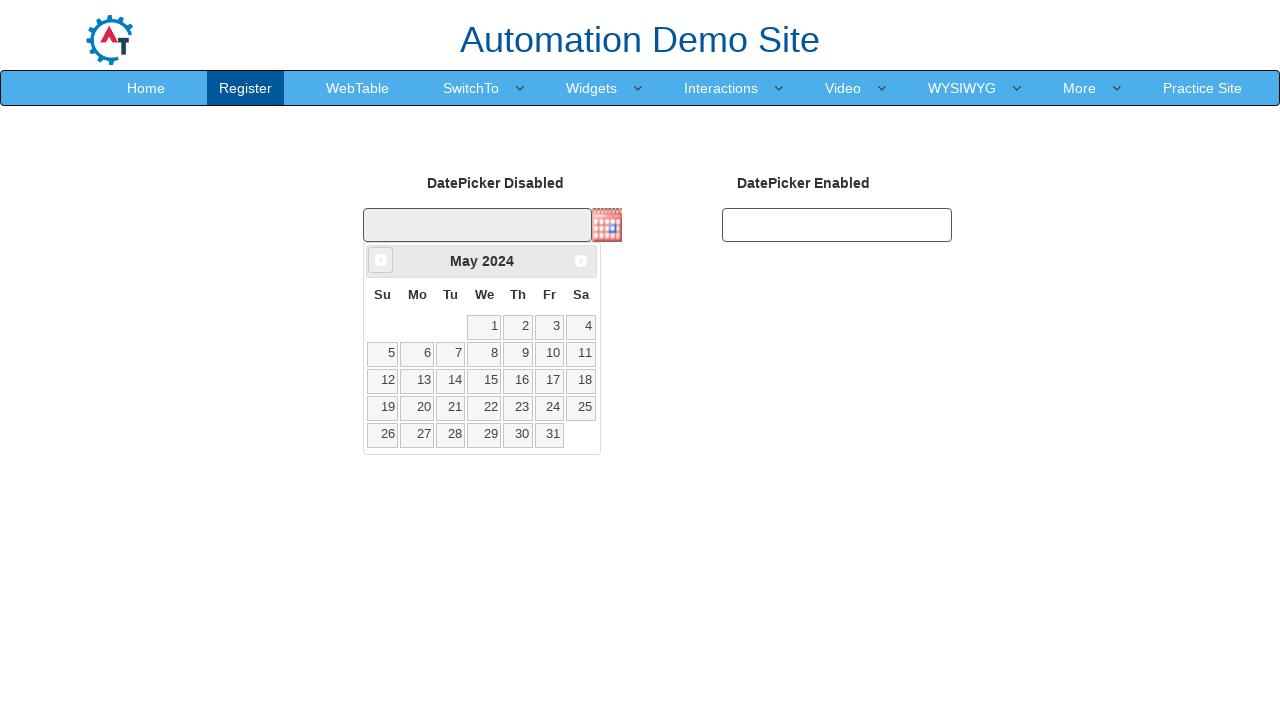

Clicked previous month button to navigate backward at (381, 260) on xpath=//a/span[@class='ui-icon ui-icon-circle-triangle-w']
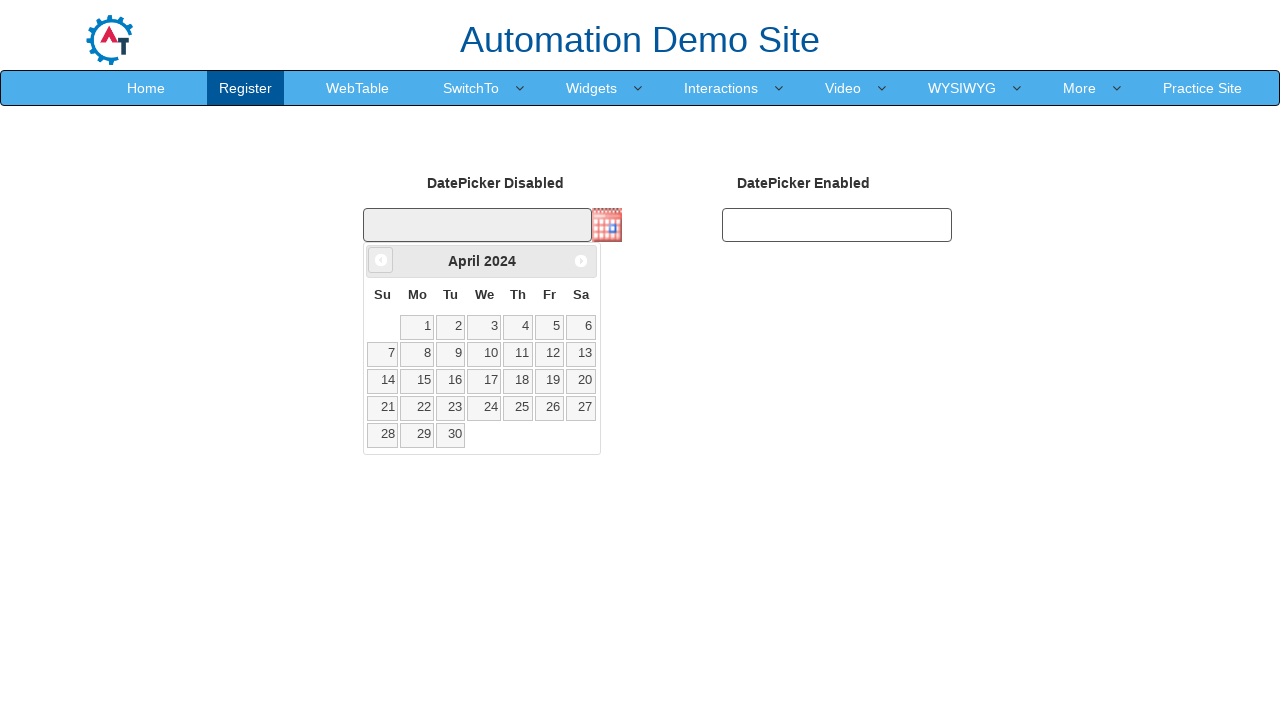

Retrieved current month: April
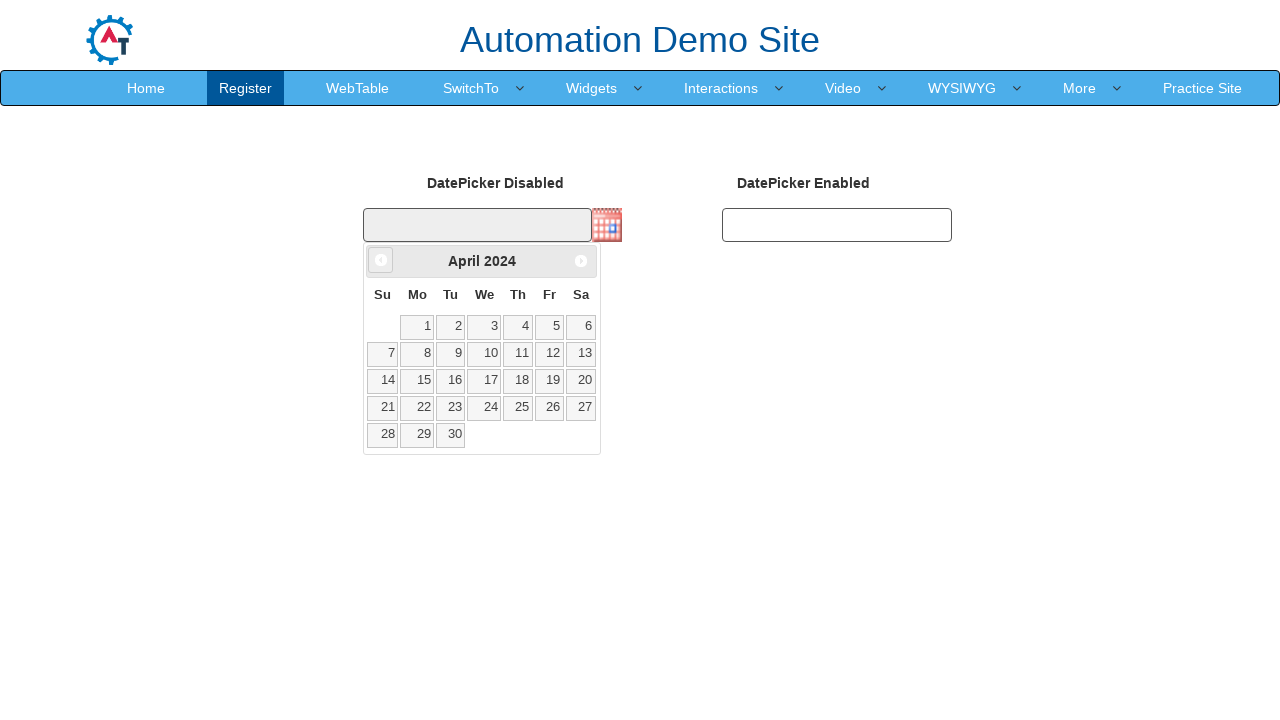

Clicked previous month button to navigate backward at (381, 260) on xpath=//a/span[@class='ui-icon ui-icon-circle-triangle-w']
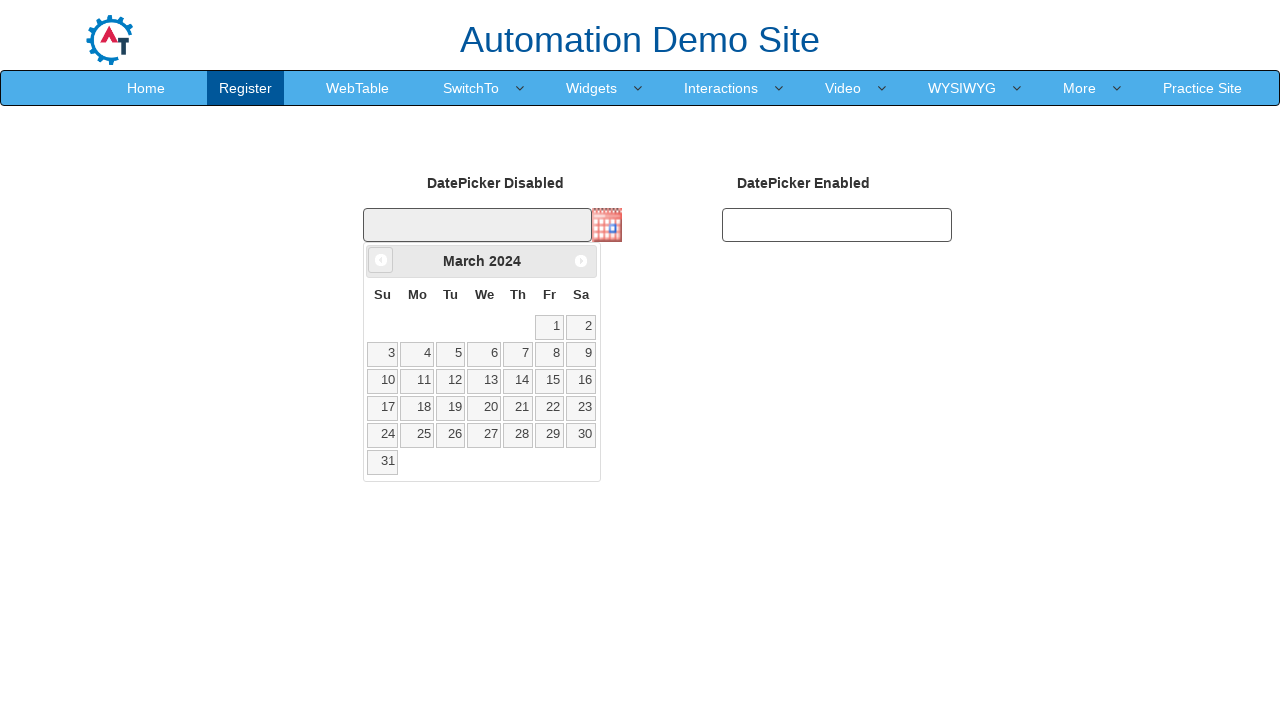

Retrieved current month: March
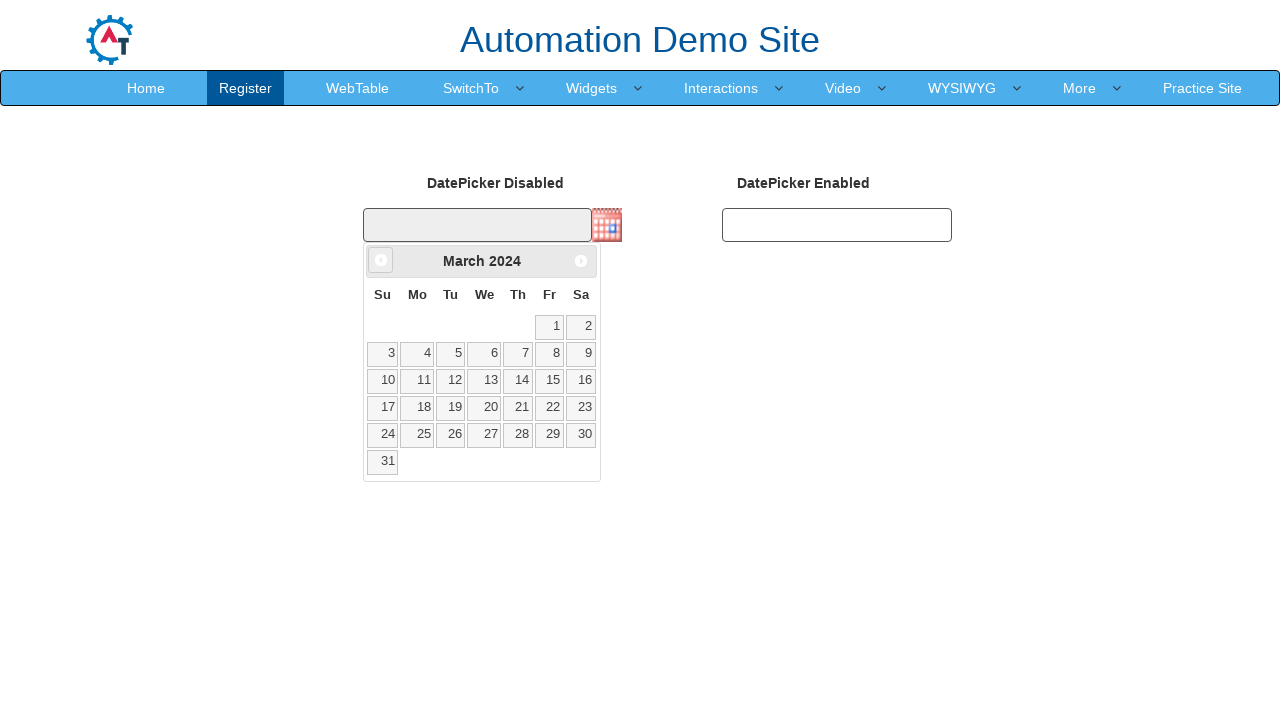

Retrieved all available date elements from calendar
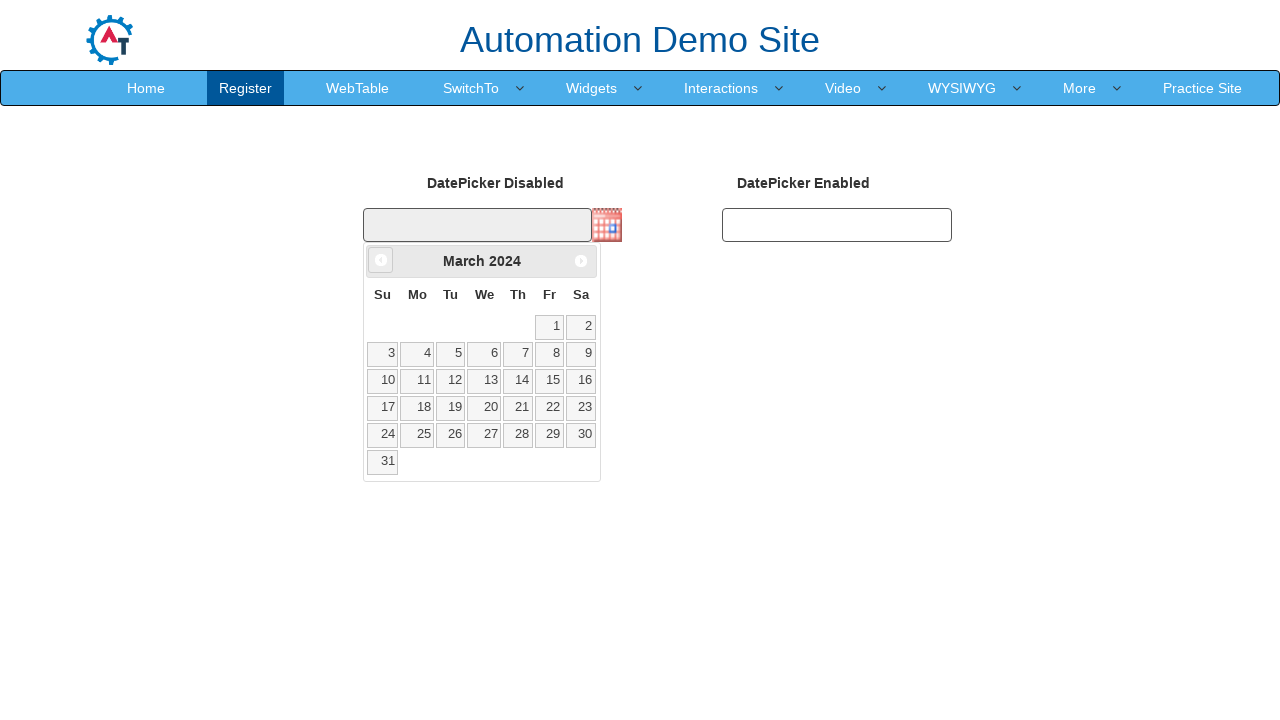

Selected day 5 from the calendar at (451, 354) on xpath=//a[@class='ui-state-default'] >> nth=4
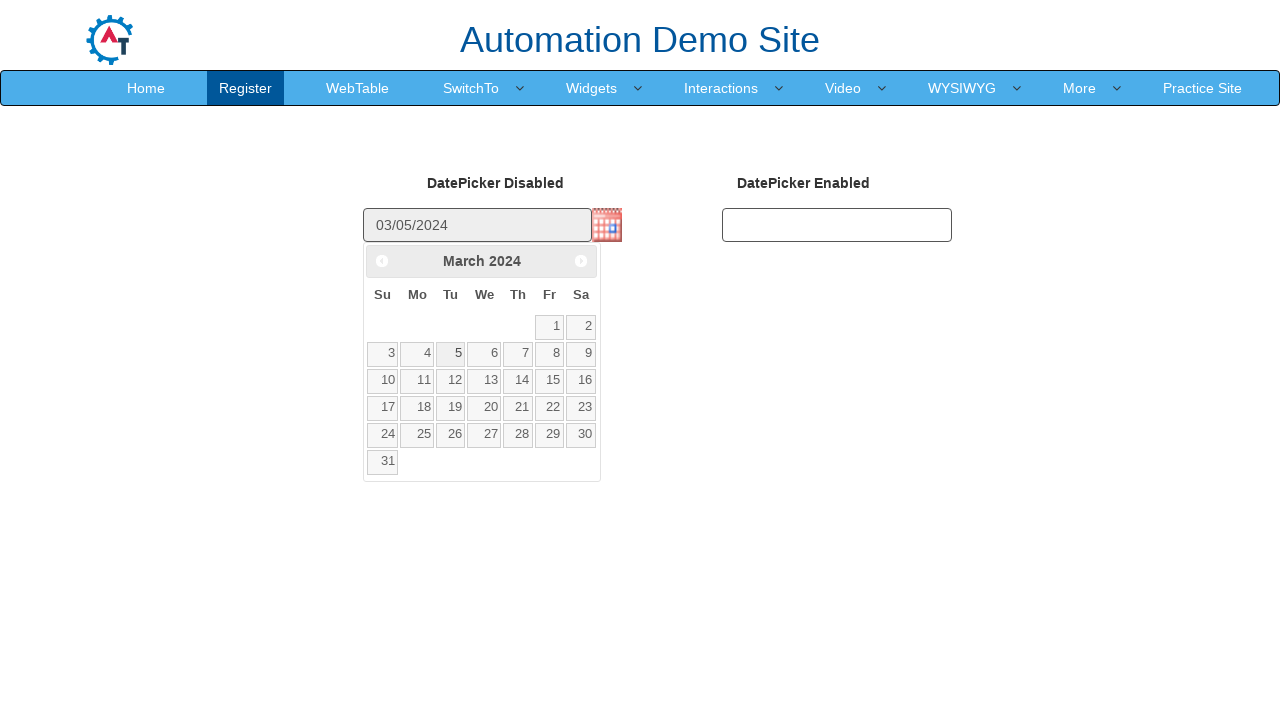

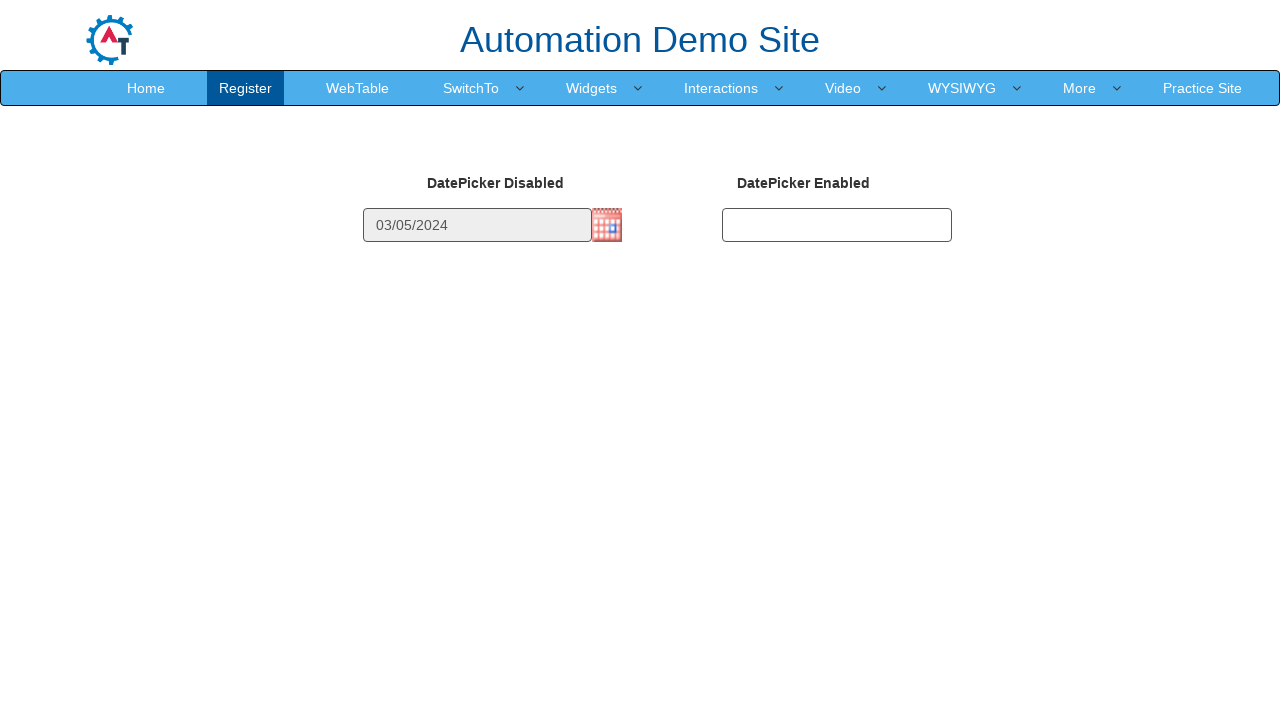